Tests multiple checkboxes by selecting all checkboxes on the page, then deselecting all of them

Starting URL: https://automationfc.github.io/multiple-fields/

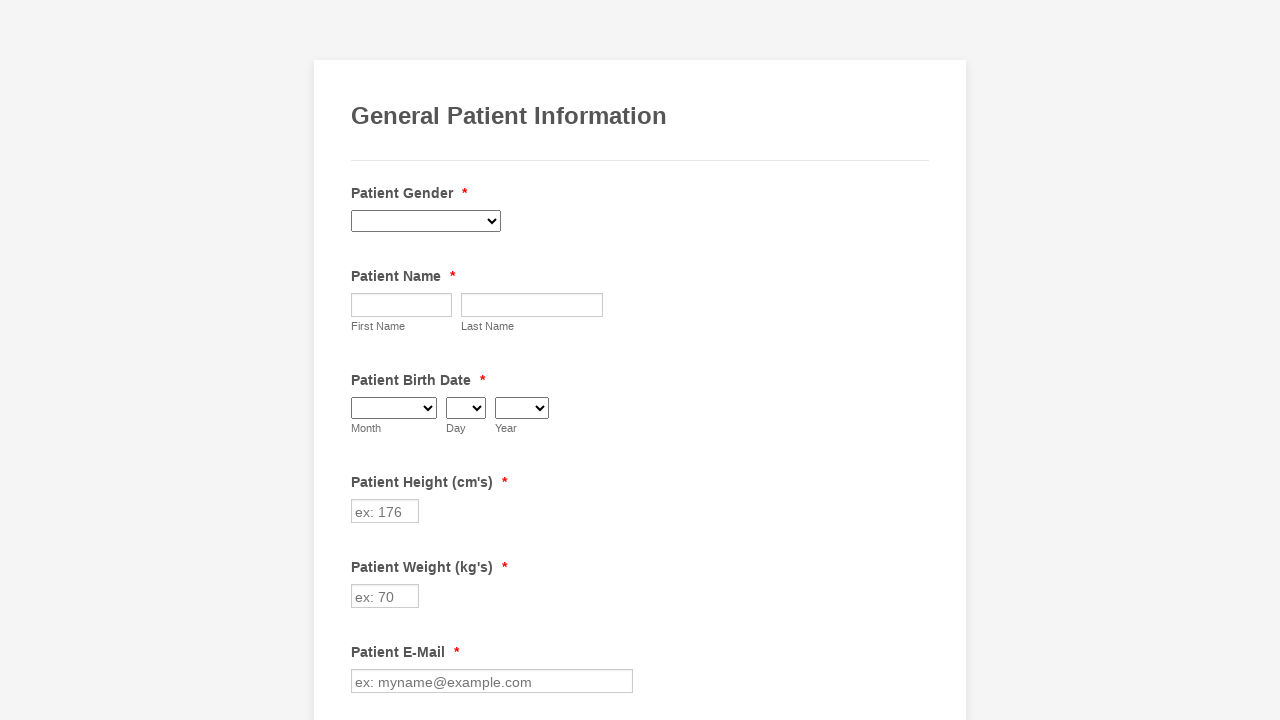

Navigated to multiple fields test page
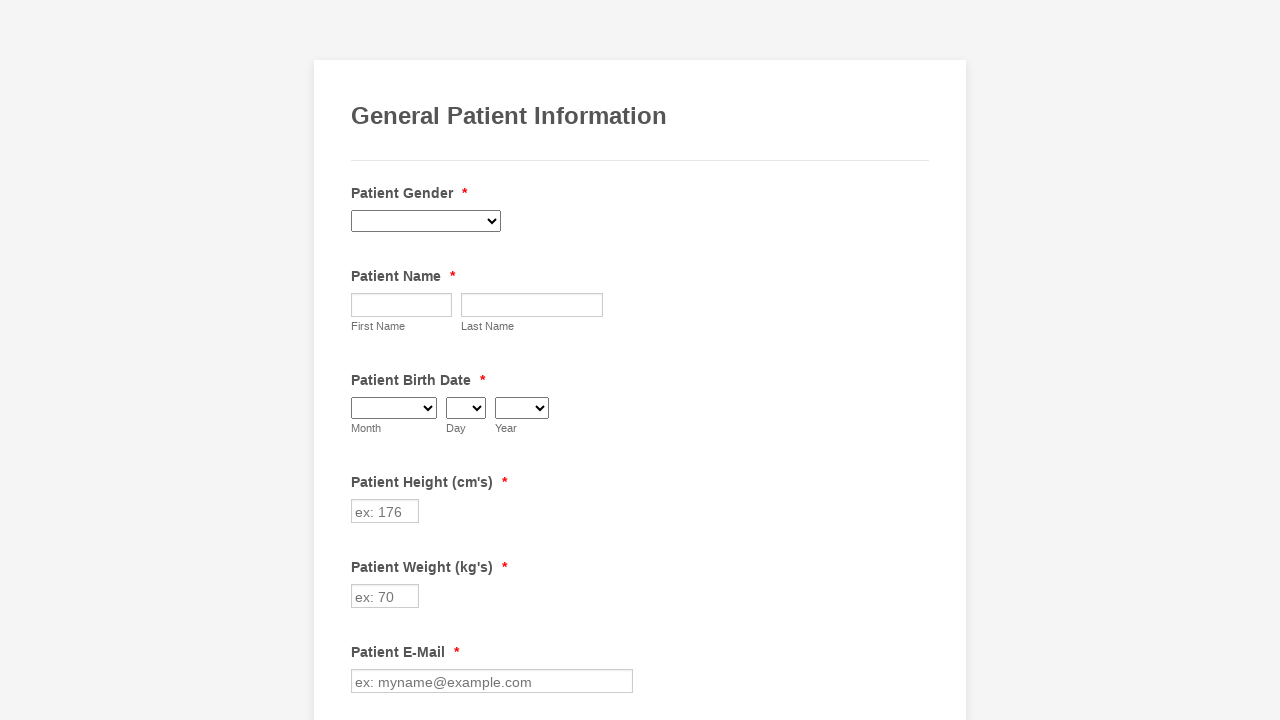

Found 29 checkboxes on the page
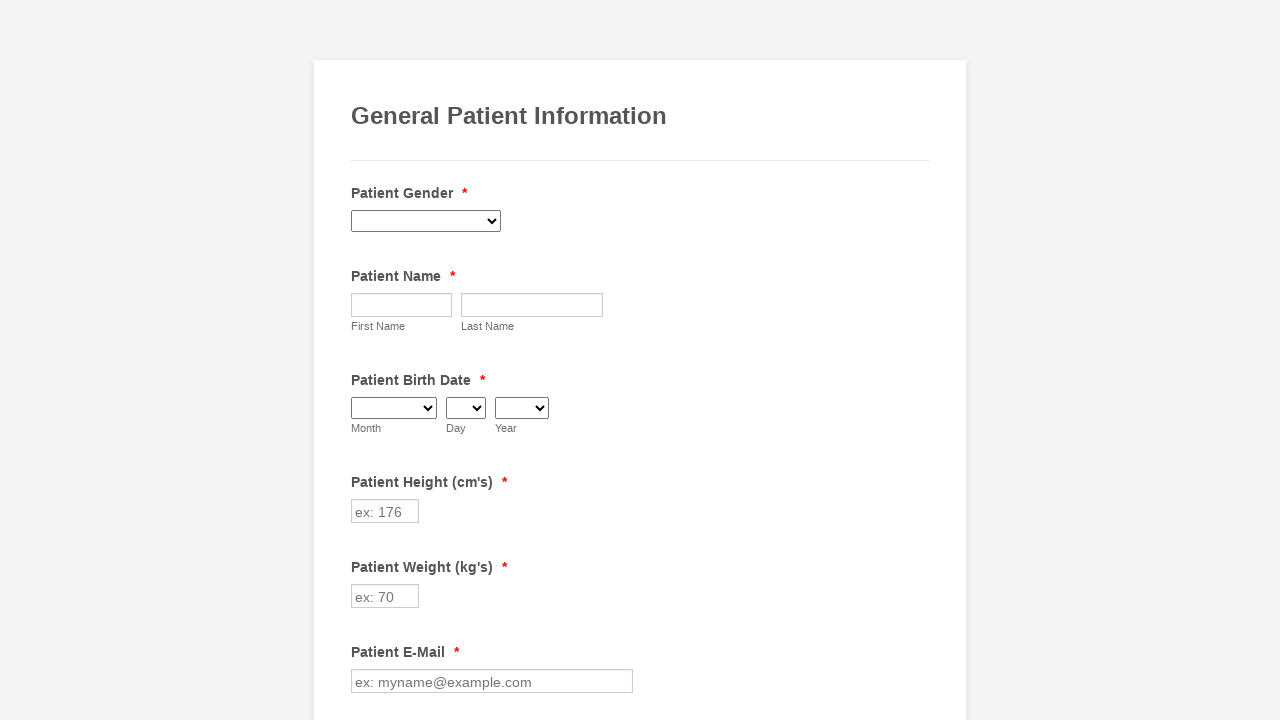

Selected checkbox 1 of 29 at (362, 360) on input[type='checkbox'] >> nth=0
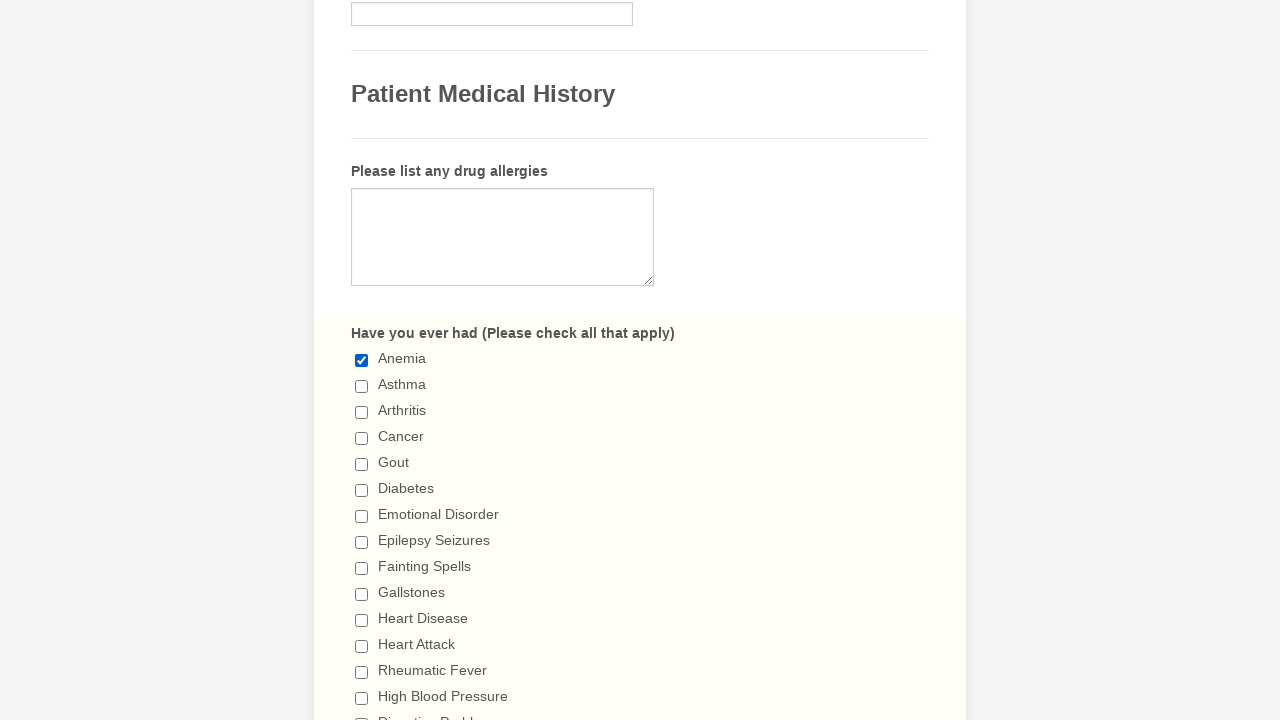

Selected checkbox 2 of 29 at (362, 386) on input[type='checkbox'] >> nth=1
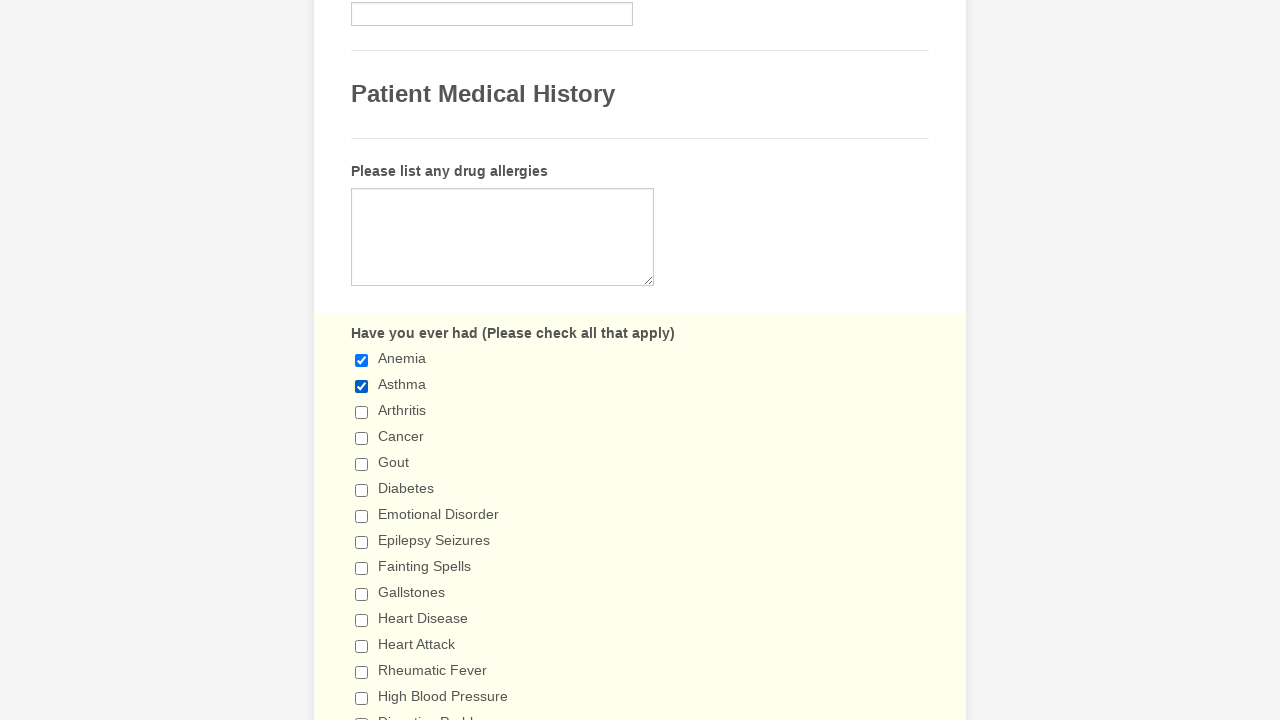

Selected checkbox 3 of 29 at (362, 412) on input[type='checkbox'] >> nth=2
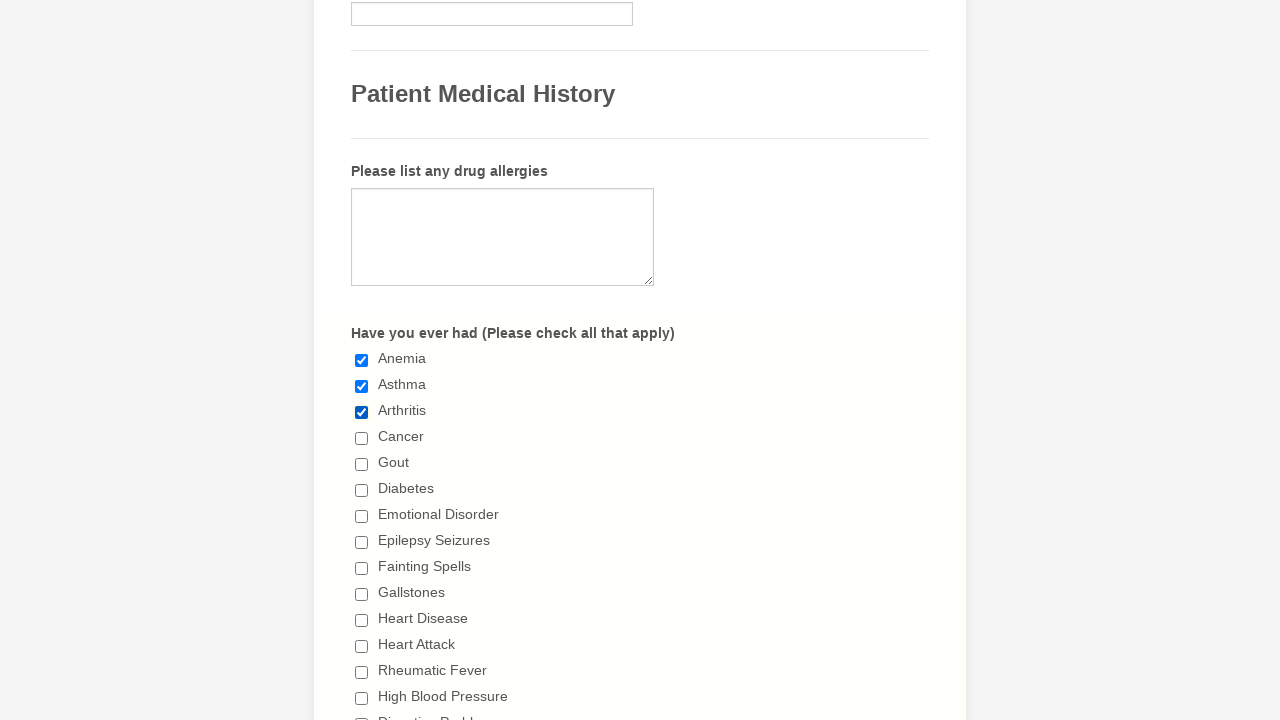

Selected checkbox 4 of 29 at (362, 438) on input[type='checkbox'] >> nth=3
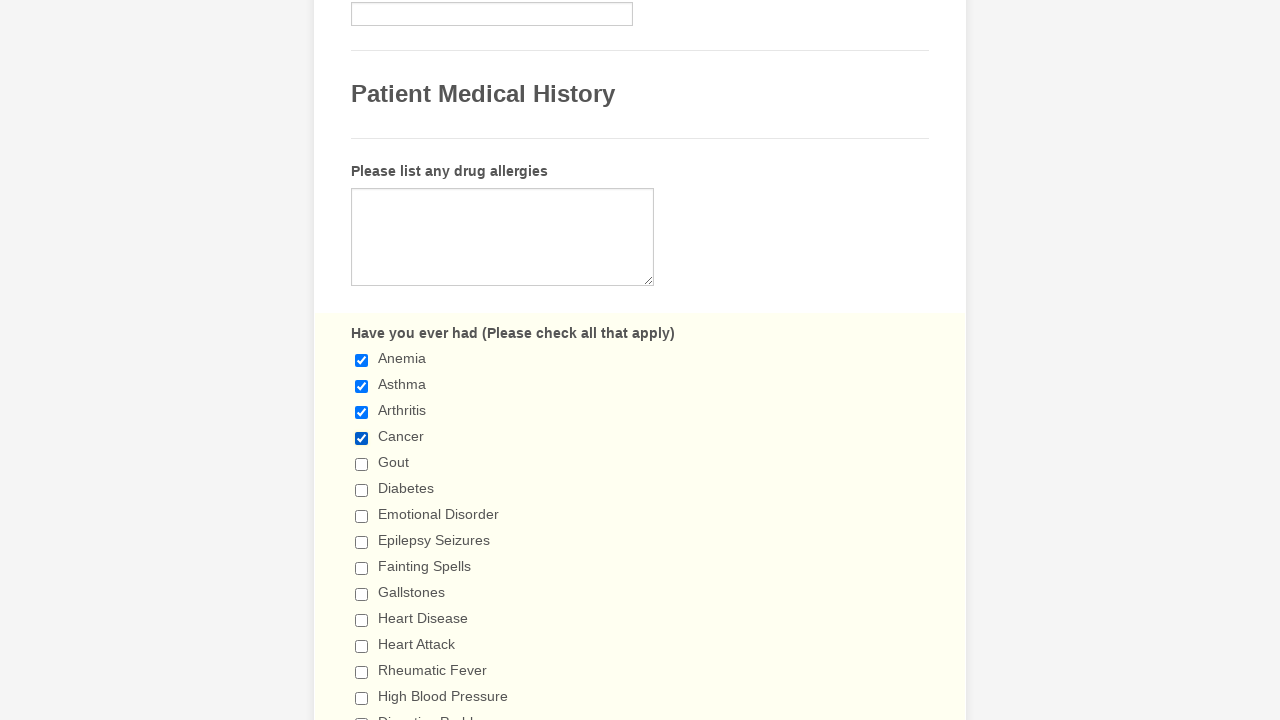

Selected checkbox 5 of 29 at (362, 464) on input[type='checkbox'] >> nth=4
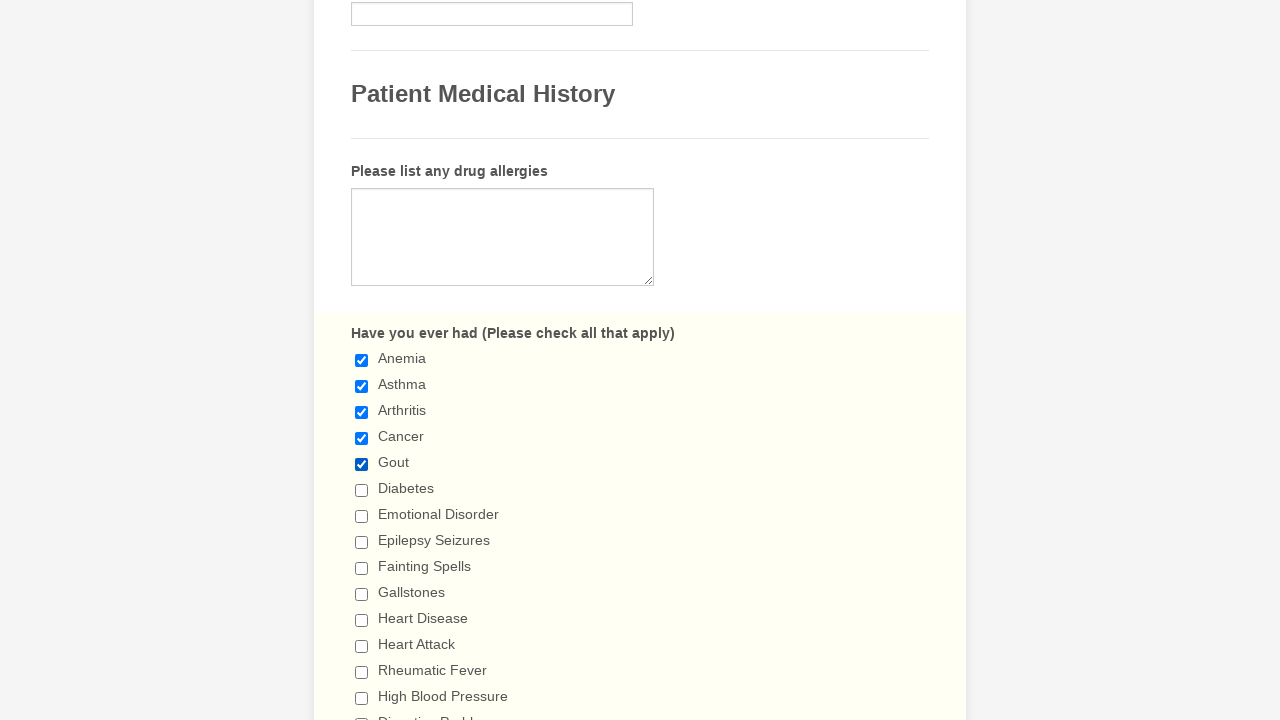

Selected checkbox 6 of 29 at (362, 490) on input[type='checkbox'] >> nth=5
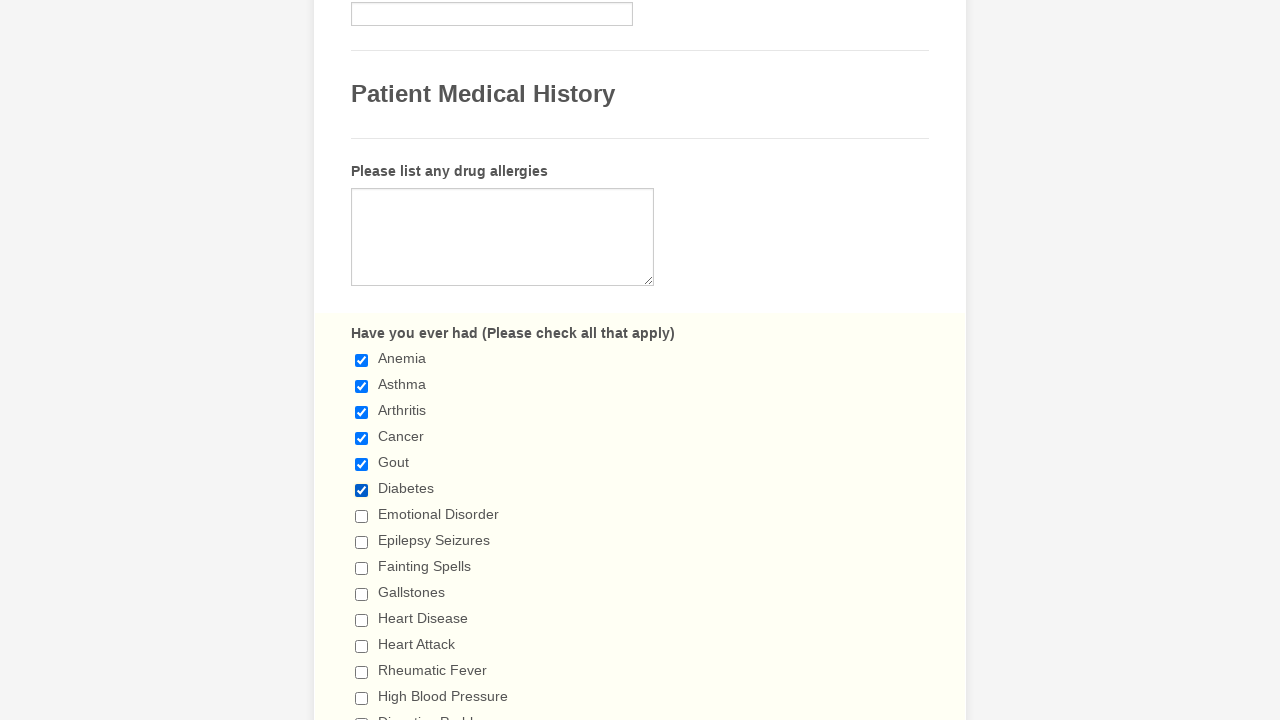

Selected checkbox 7 of 29 at (362, 516) on input[type='checkbox'] >> nth=6
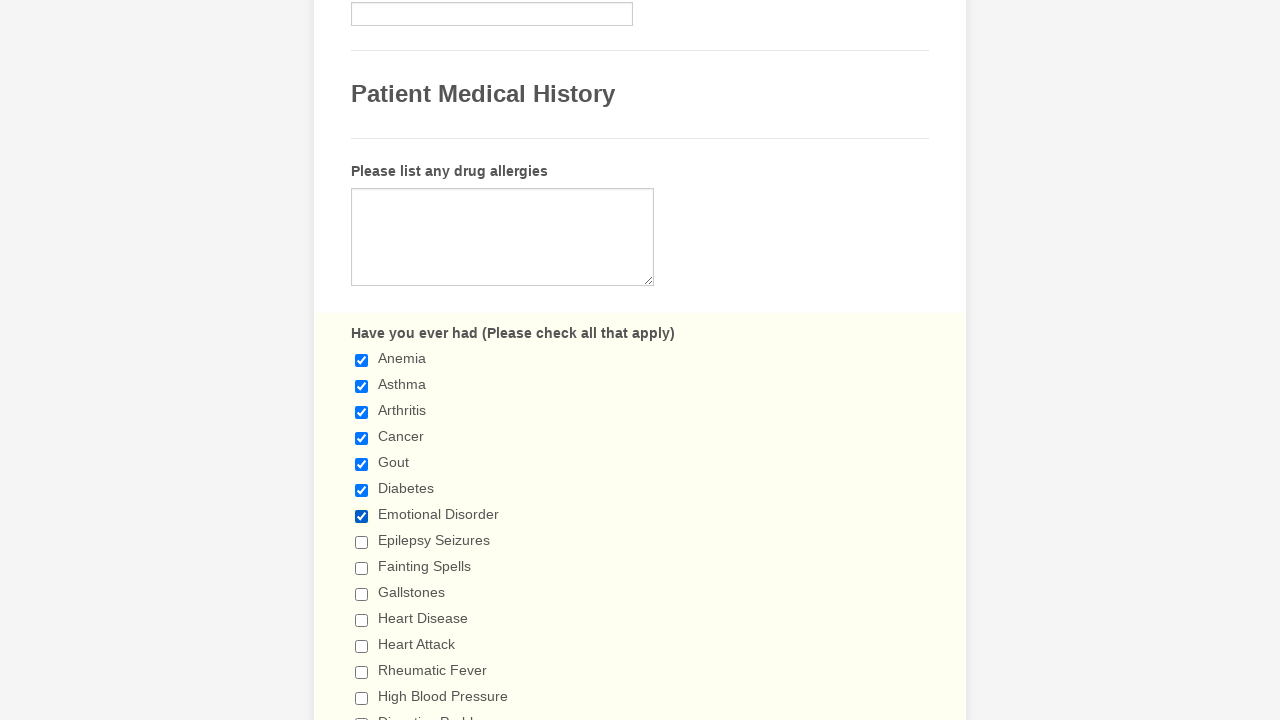

Selected checkbox 8 of 29 at (362, 542) on input[type='checkbox'] >> nth=7
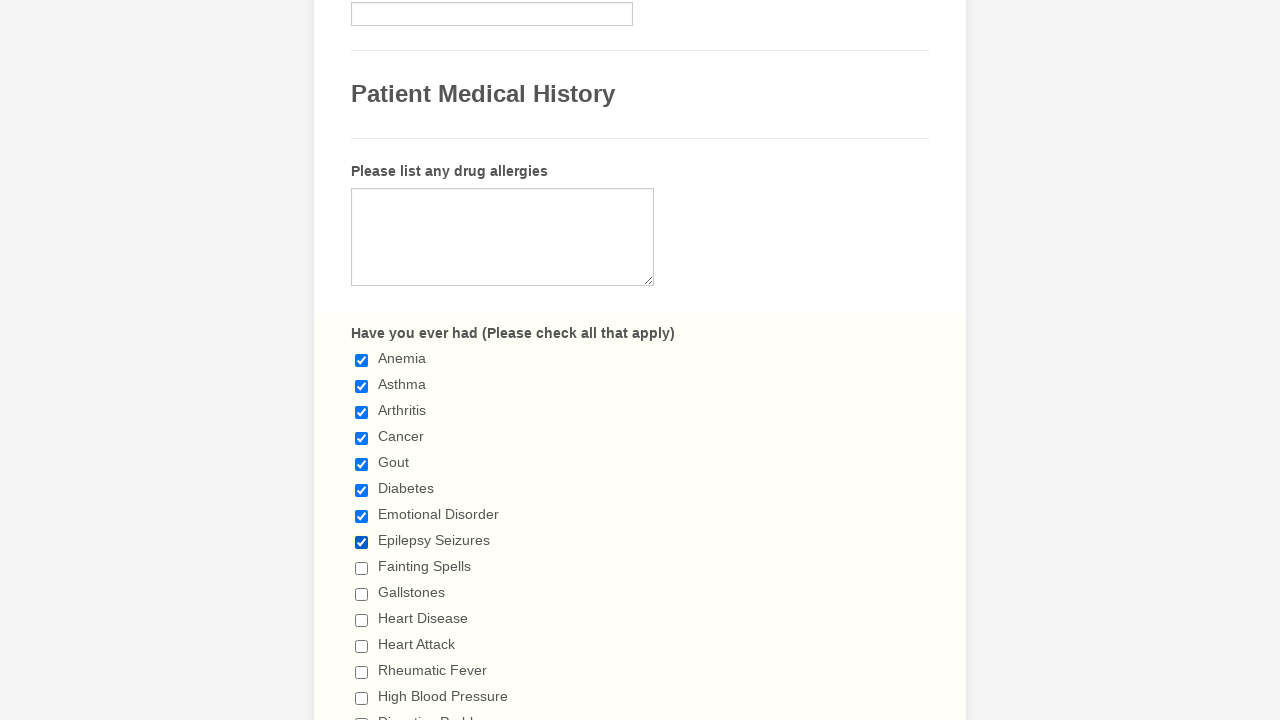

Selected checkbox 9 of 29 at (362, 568) on input[type='checkbox'] >> nth=8
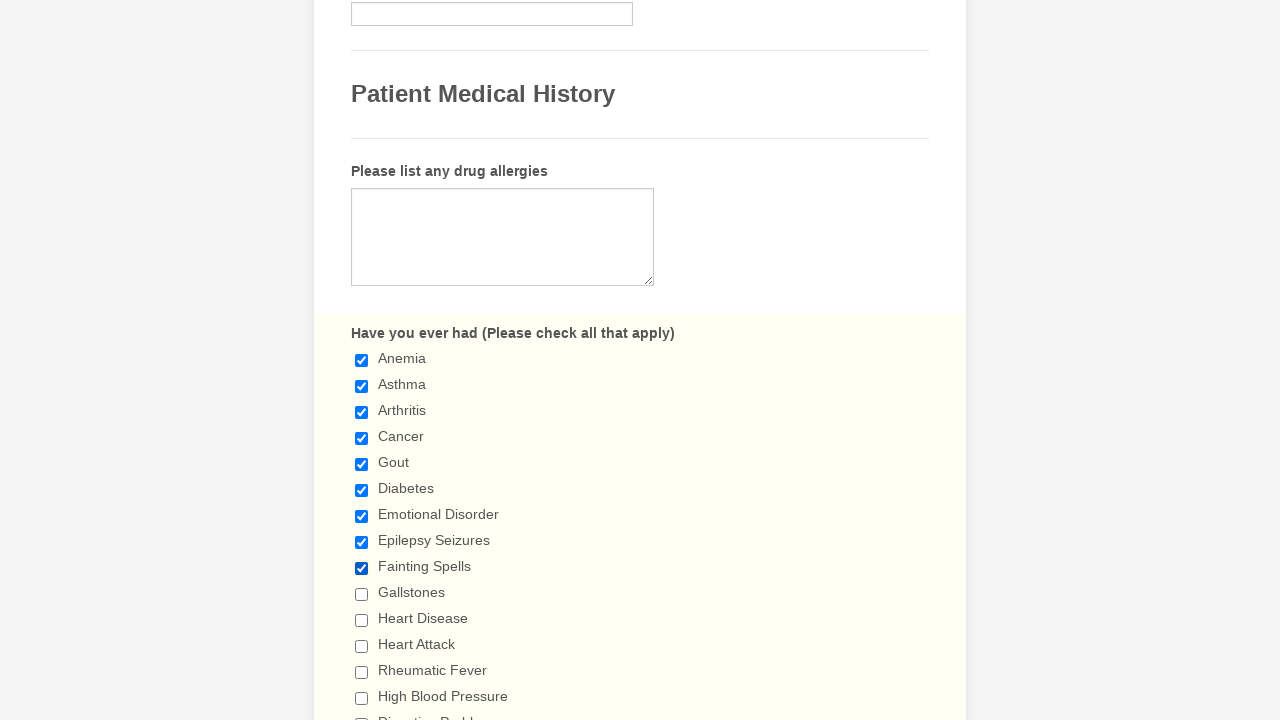

Selected checkbox 10 of 29 at (362, 594) on input[type='checkbox'] >> nth=9
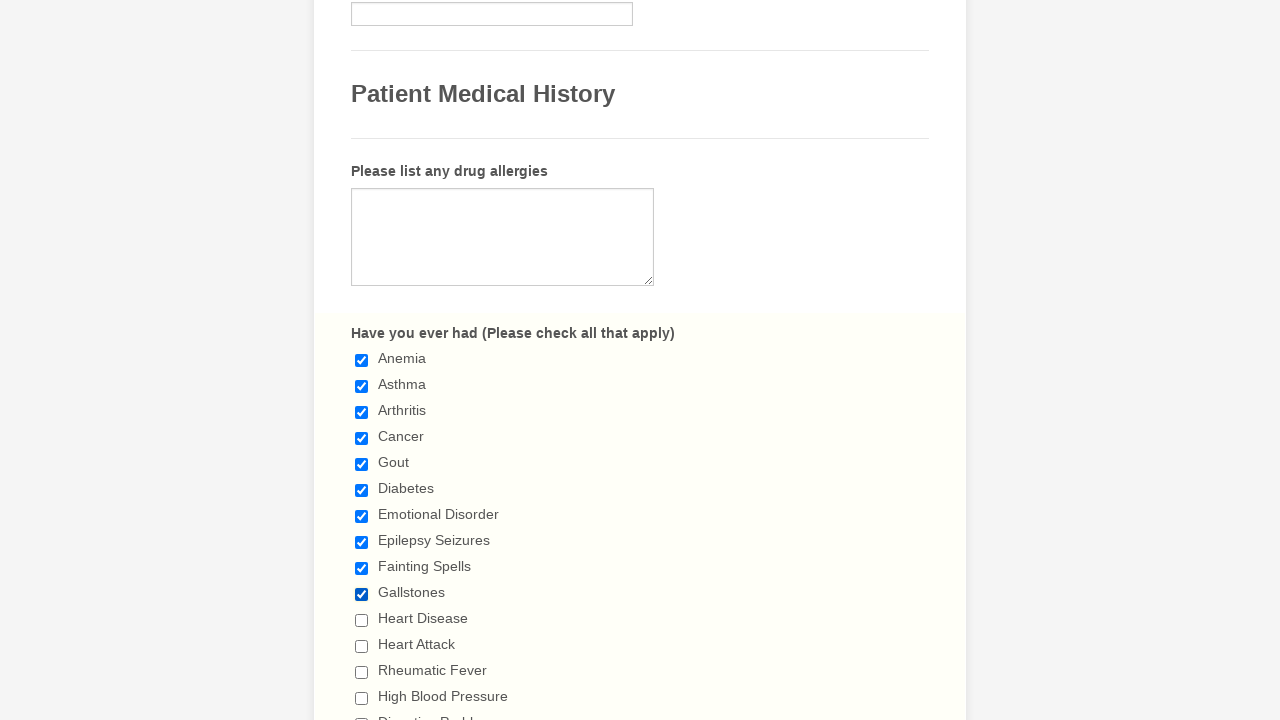

Selected checkbox 11 of 29 at (362, 620) on input[type='checkbox'] >> nth=10
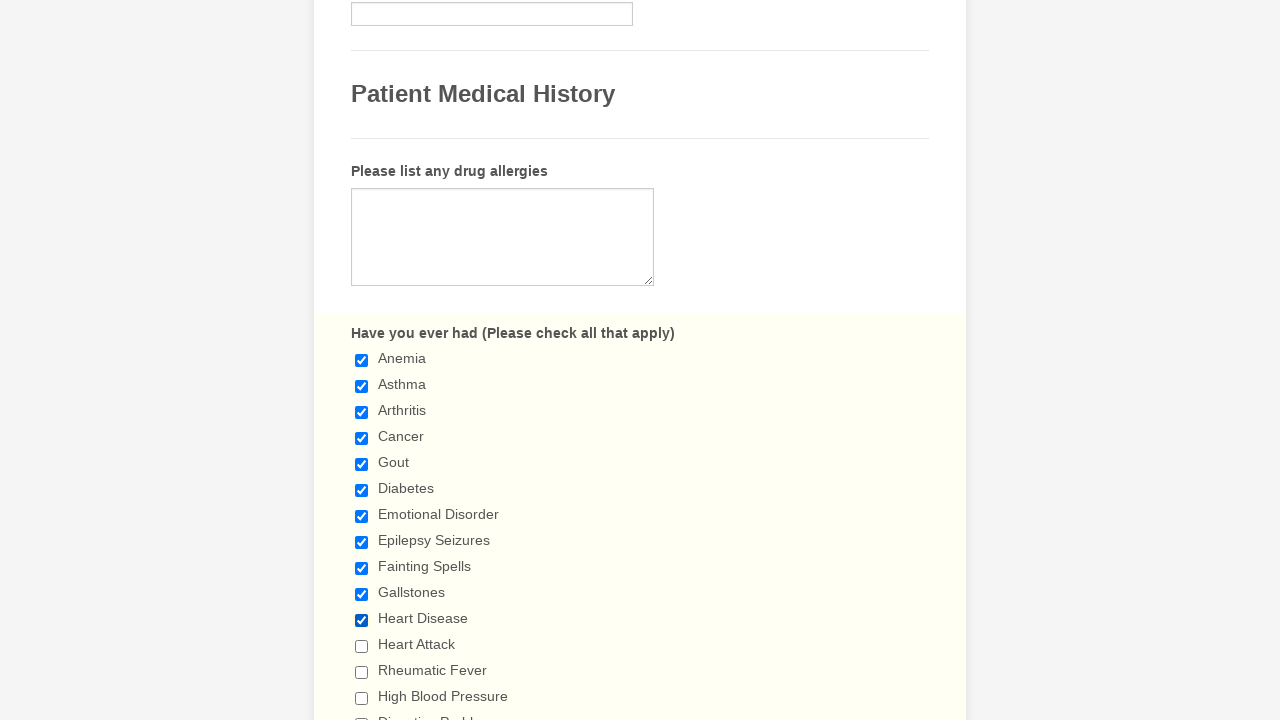

Selected checkbox 12 of 29 at (362, 646) on input[type='checkbox'] >> nth=11
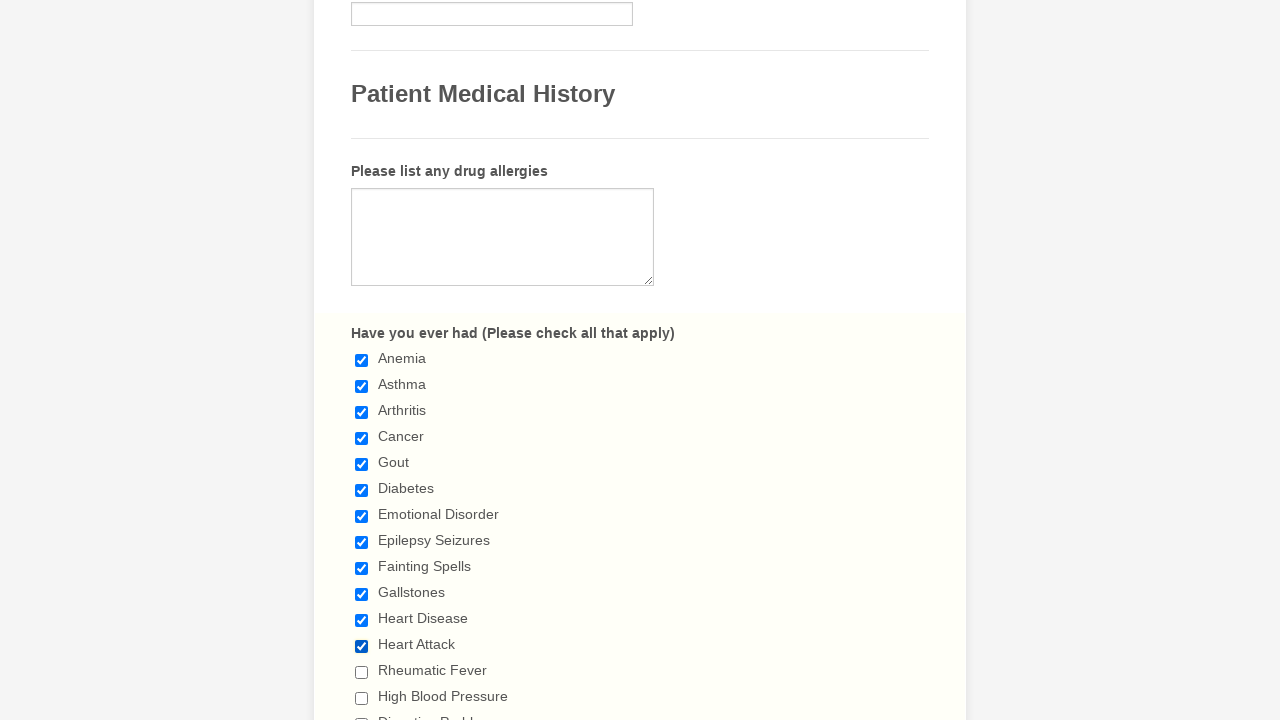

Selected checkbox 13 of 29 at (362, 672) on input[type='checkbox'] >> nth=12
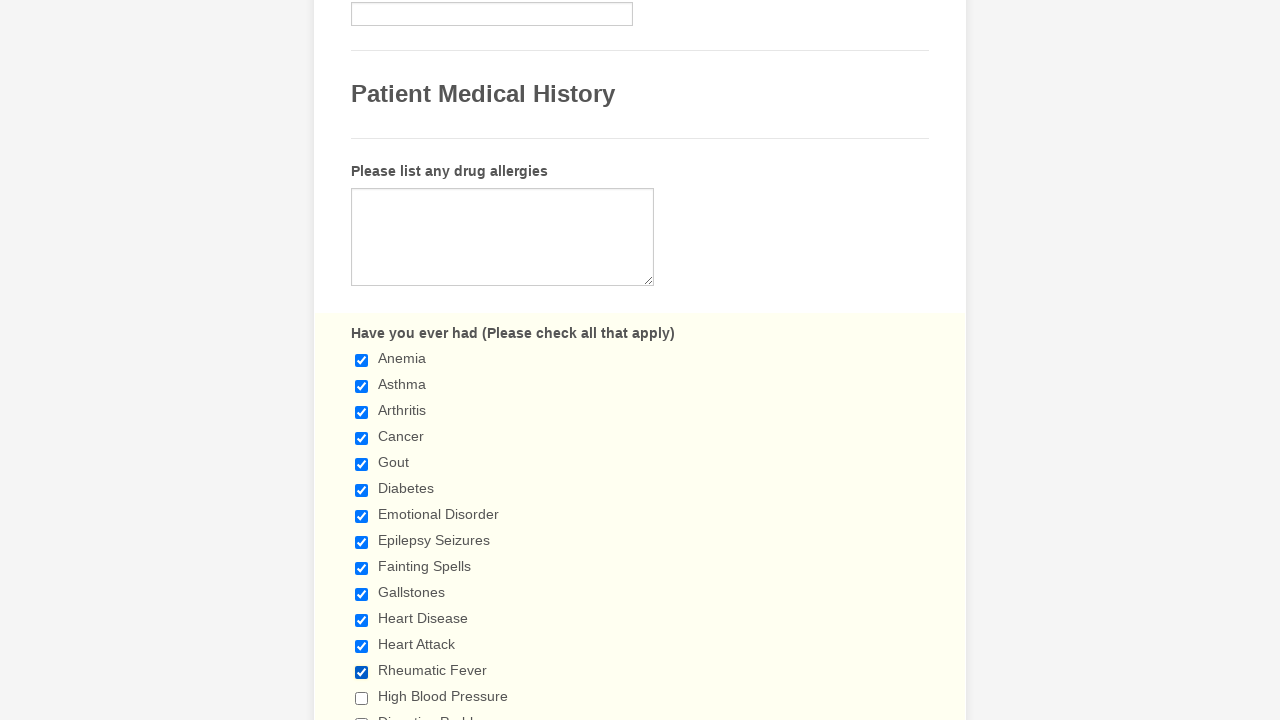

Selected checkbox 14 of 29 at (362, 698) on input[type='checkbox'] >> nth=13
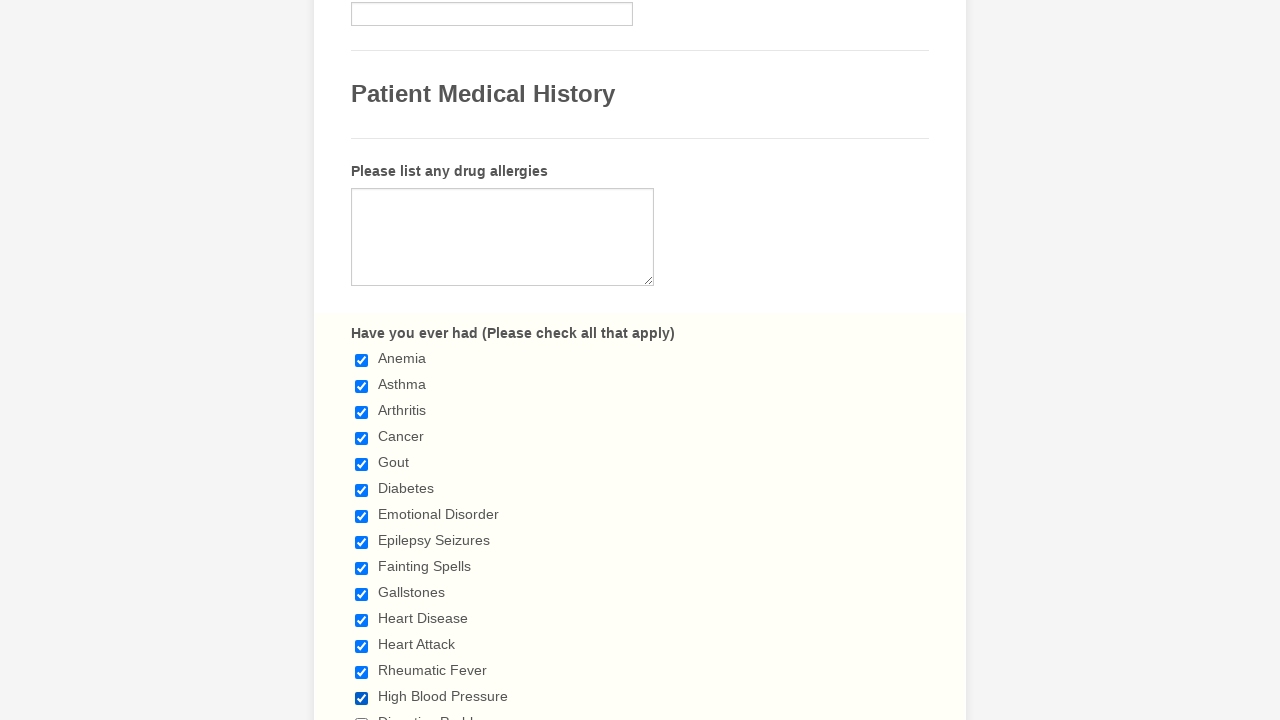

Selected checkbox 15 of 29 at (362, 714) on input[type='checkbox'] >> nth=14
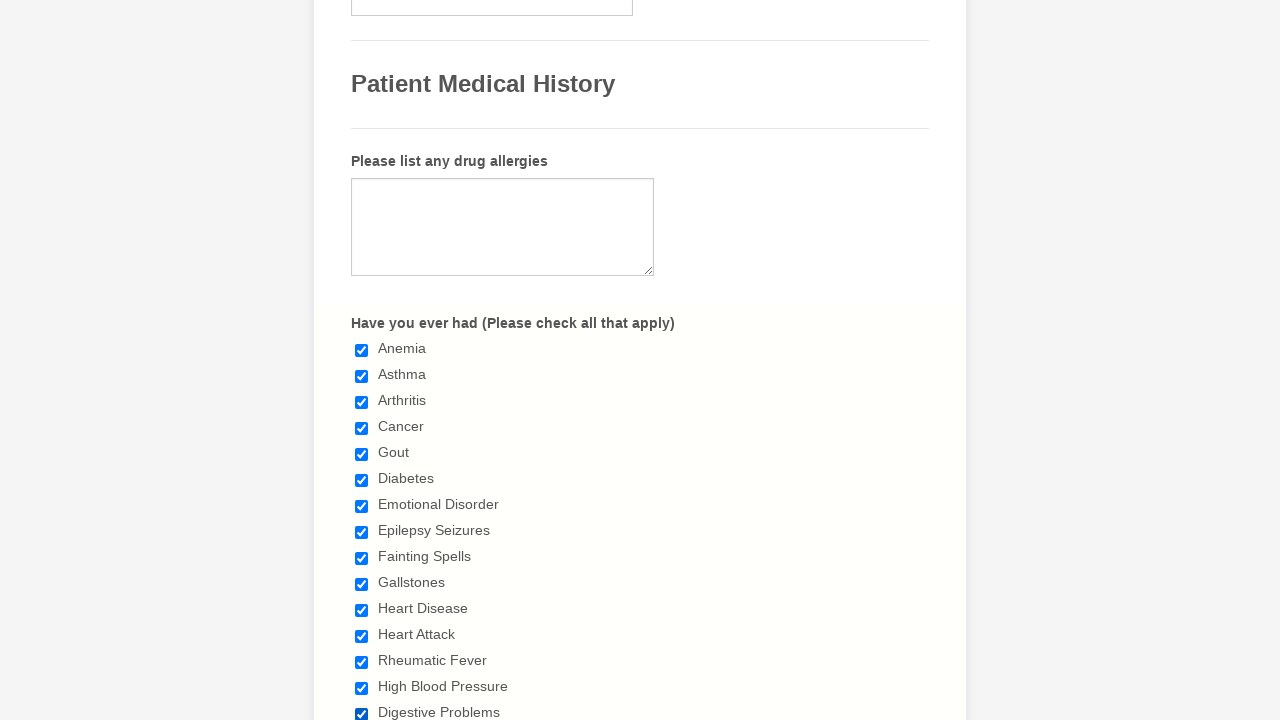

Selected checkbox 16 of 29 at (362, 360) on input[type='checkbox'] >> nth=15
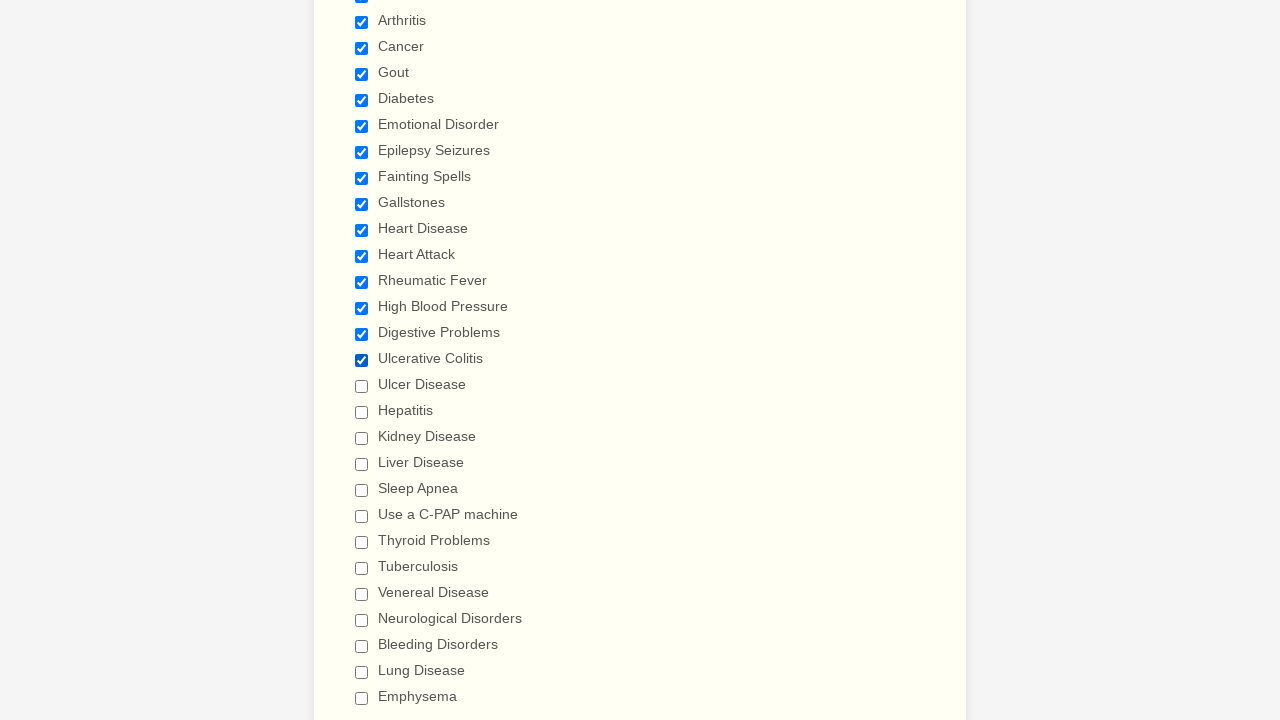

Selected checkbox 17 of 29 at (362, 386) on input[type='checkbox'] >> nth=16
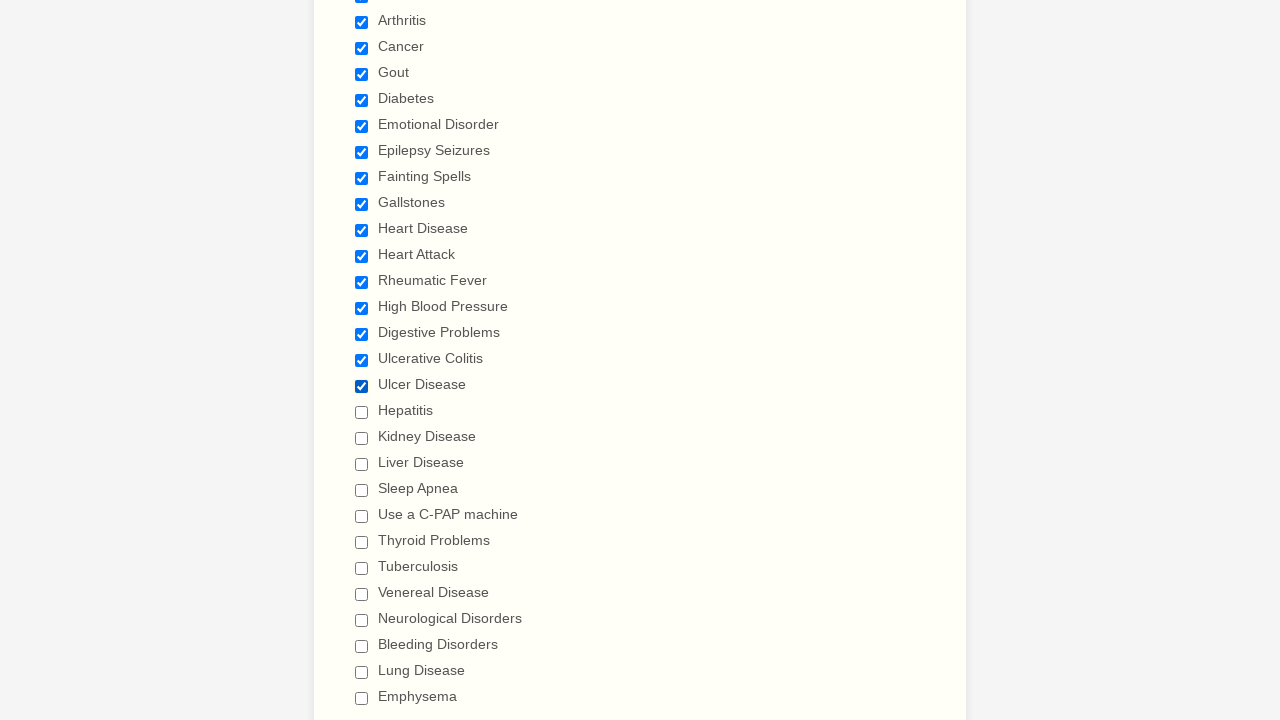

Selected checkbox 18 of 29 at (362, 412) on input[type='checkbox'] >> nth=17
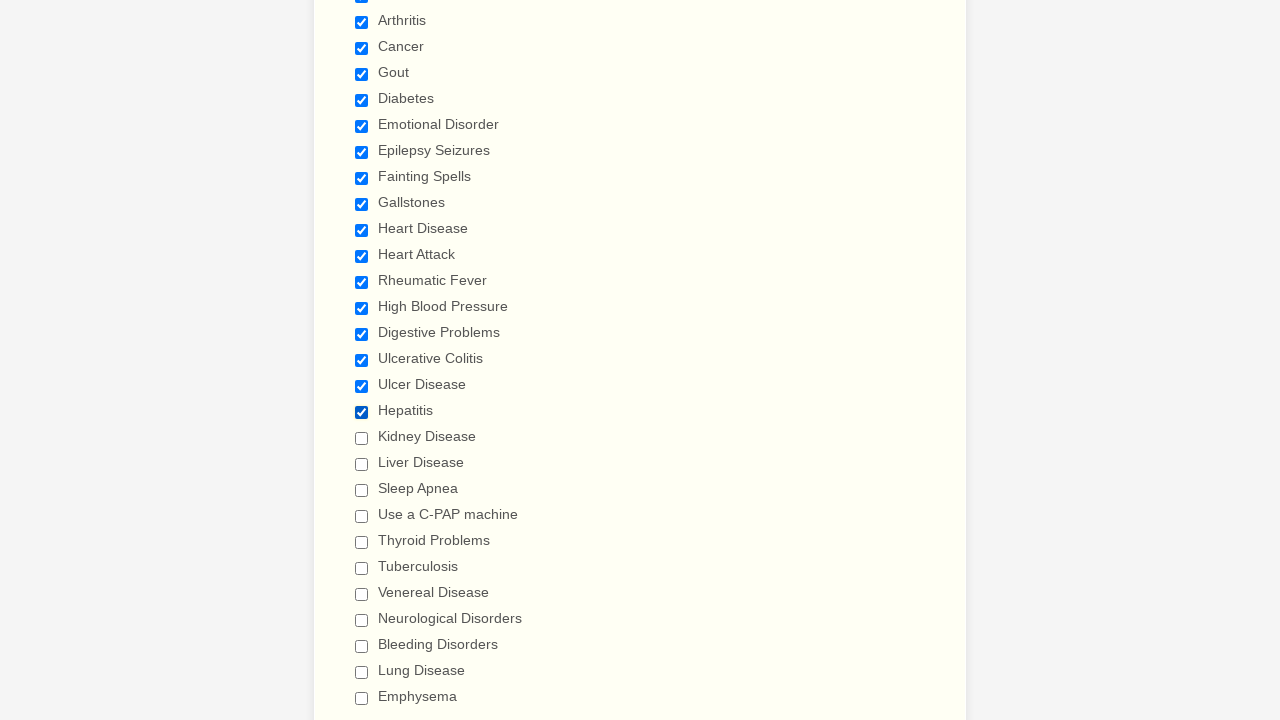

Selected checkbox 19 of 29 at (362, 438) on input[type='checkbox'] >> nth=18
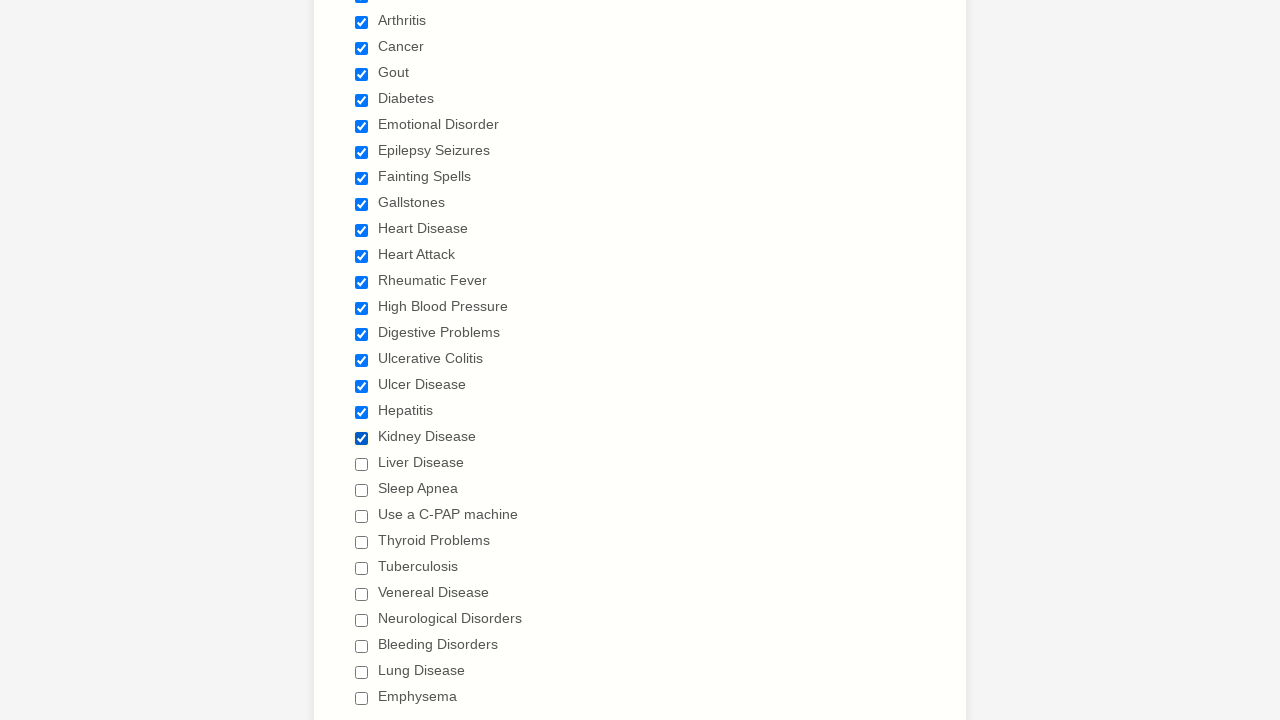

Selected checkbox 20 of 29 at (362, 464) on input[type='checkbox'] >> nth=19
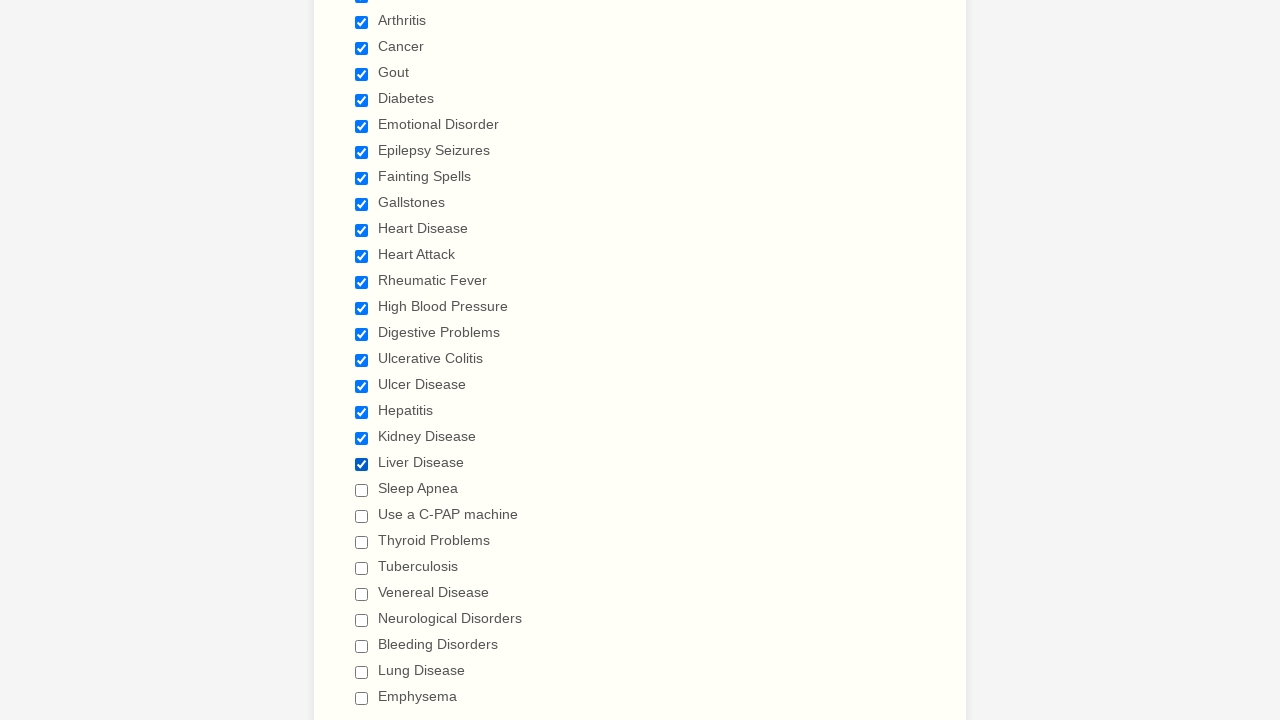

Selected checkbox 21 of 29 at (362, 490) on input[type='checkbox'] >> nth=20
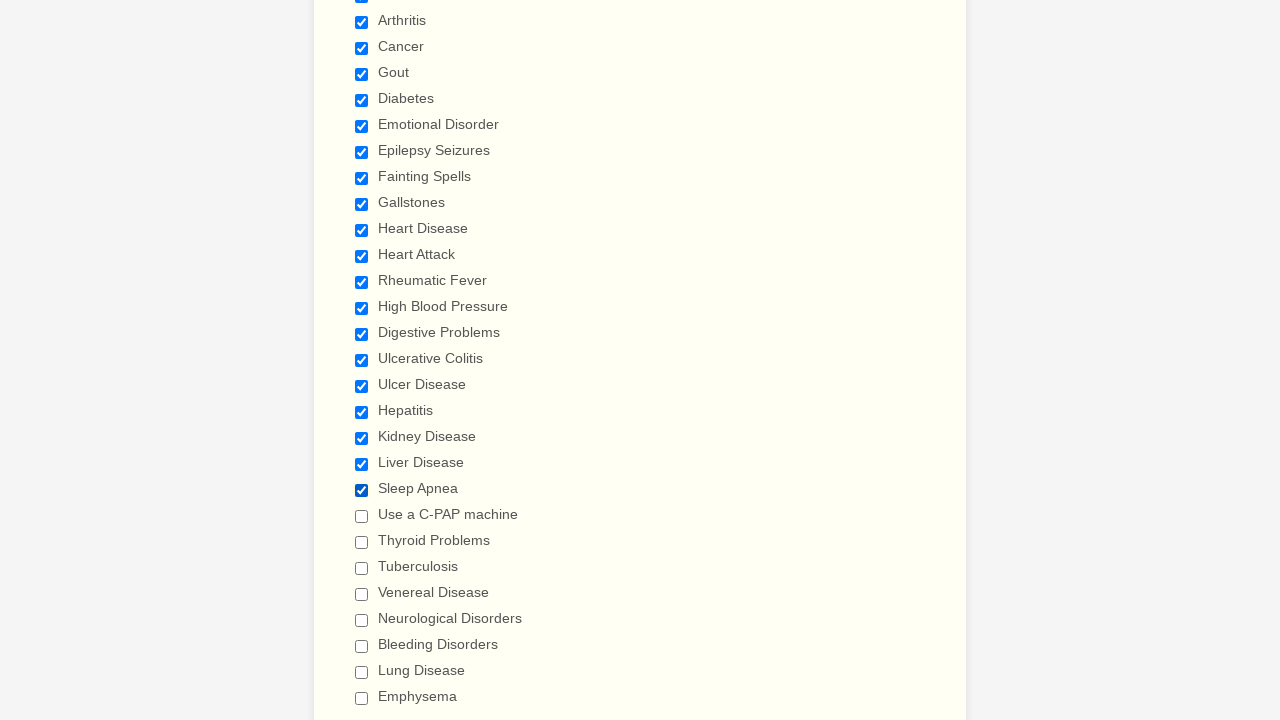

Selected checkbox 22 of 29 at (362, 516) on input[type='checkbox'] >> nth=21
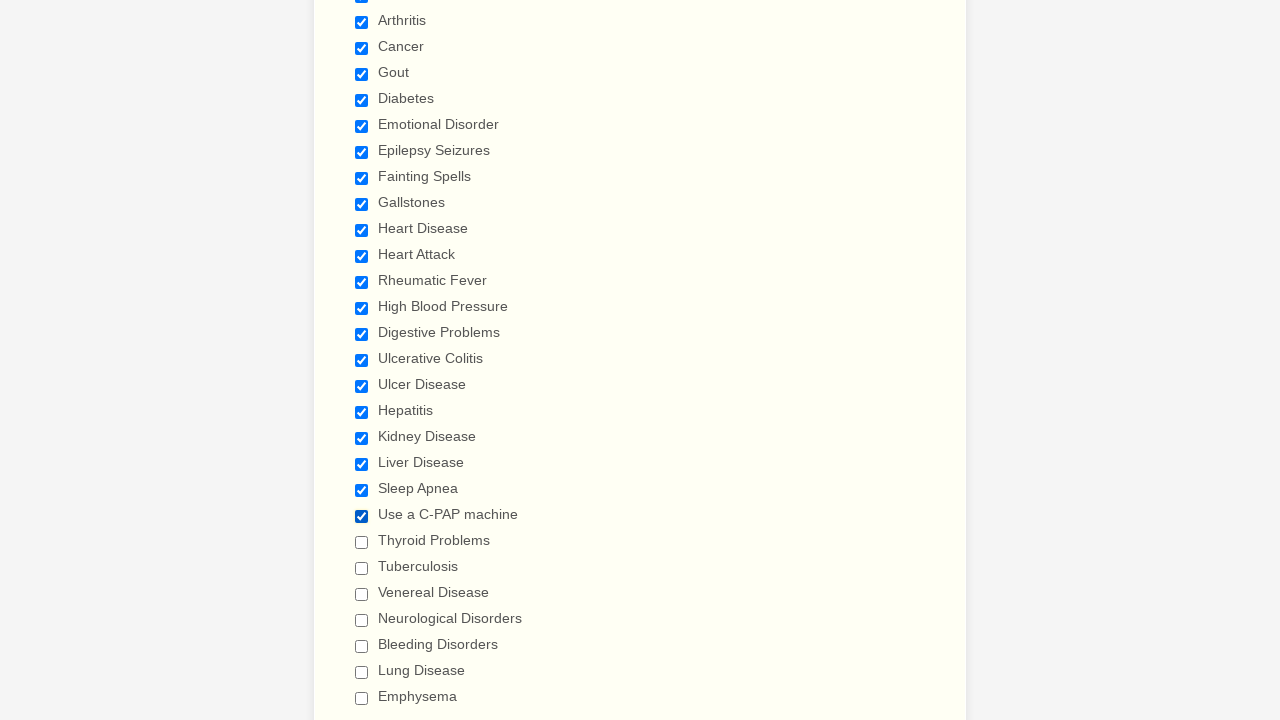

Selected checkbox 23 of 29 at (362, 542) on input[type='checkbox'] >> nth=22
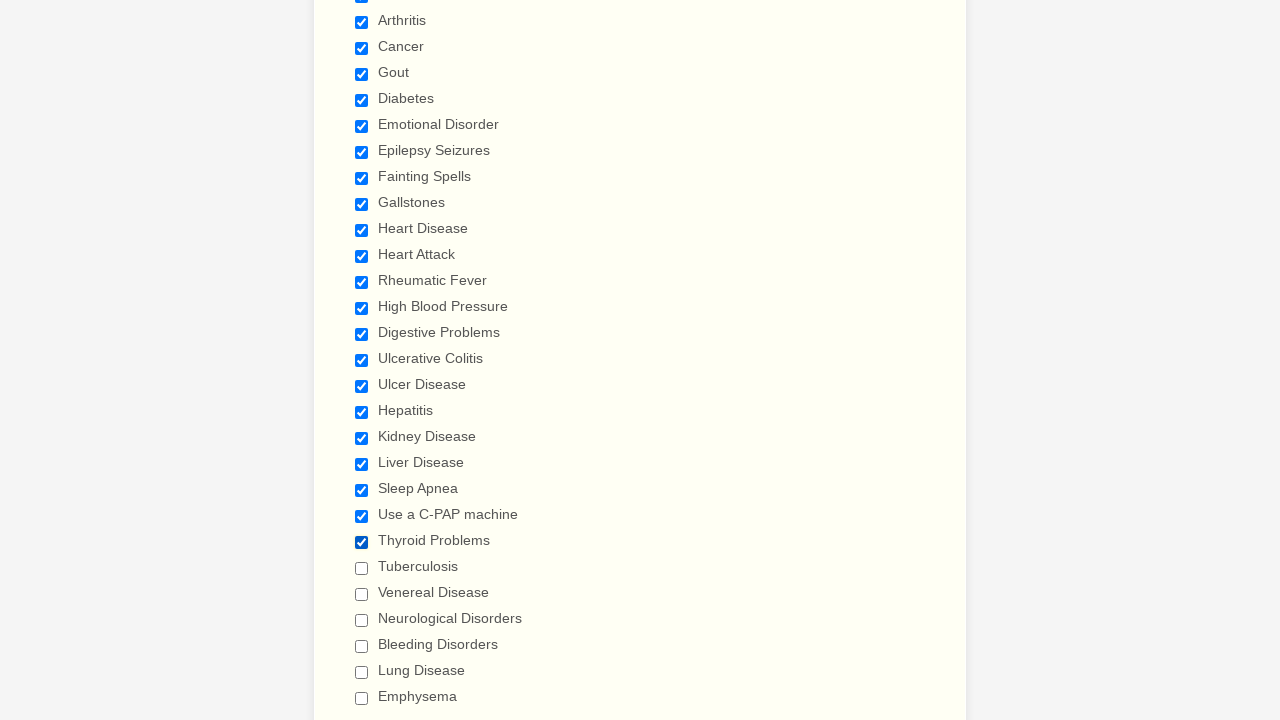

Selected checkbox 24 of 29 at (362, 568) on input[type='checkbox'] >> nth=23
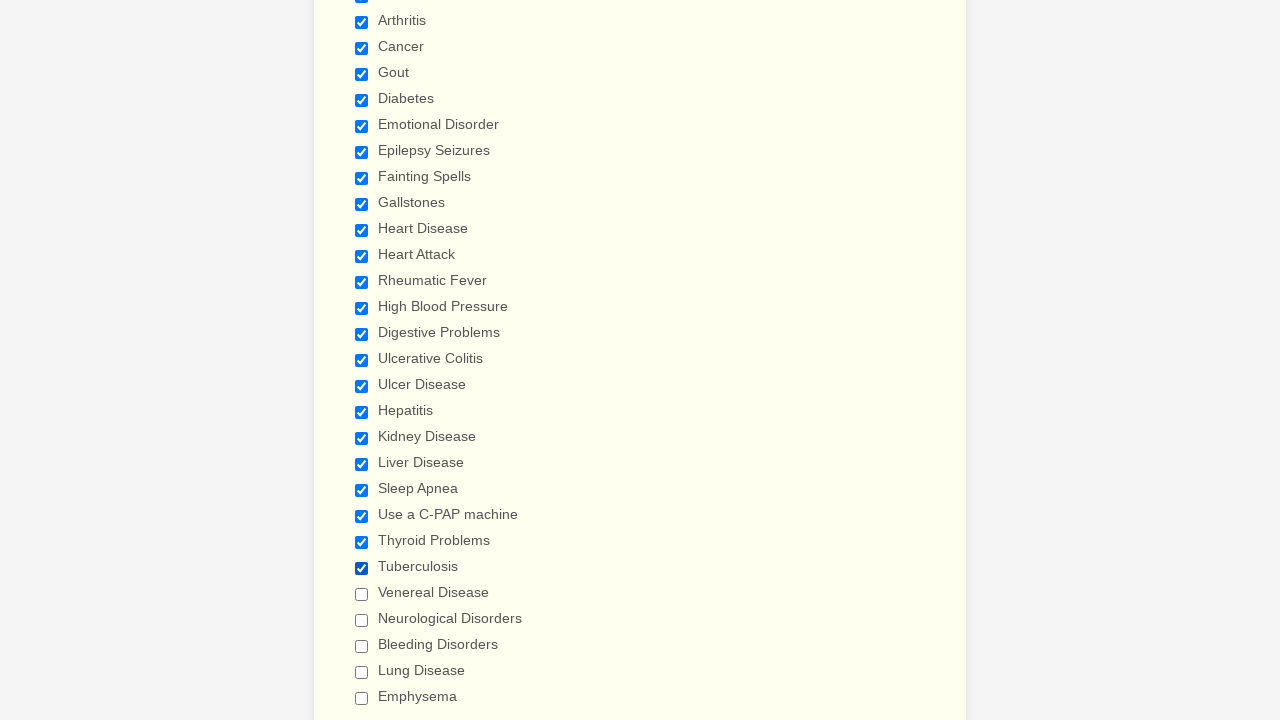

Selected checkbox 25 of 29 at (362, 594) on input[type='checkbox'] >> nth=24
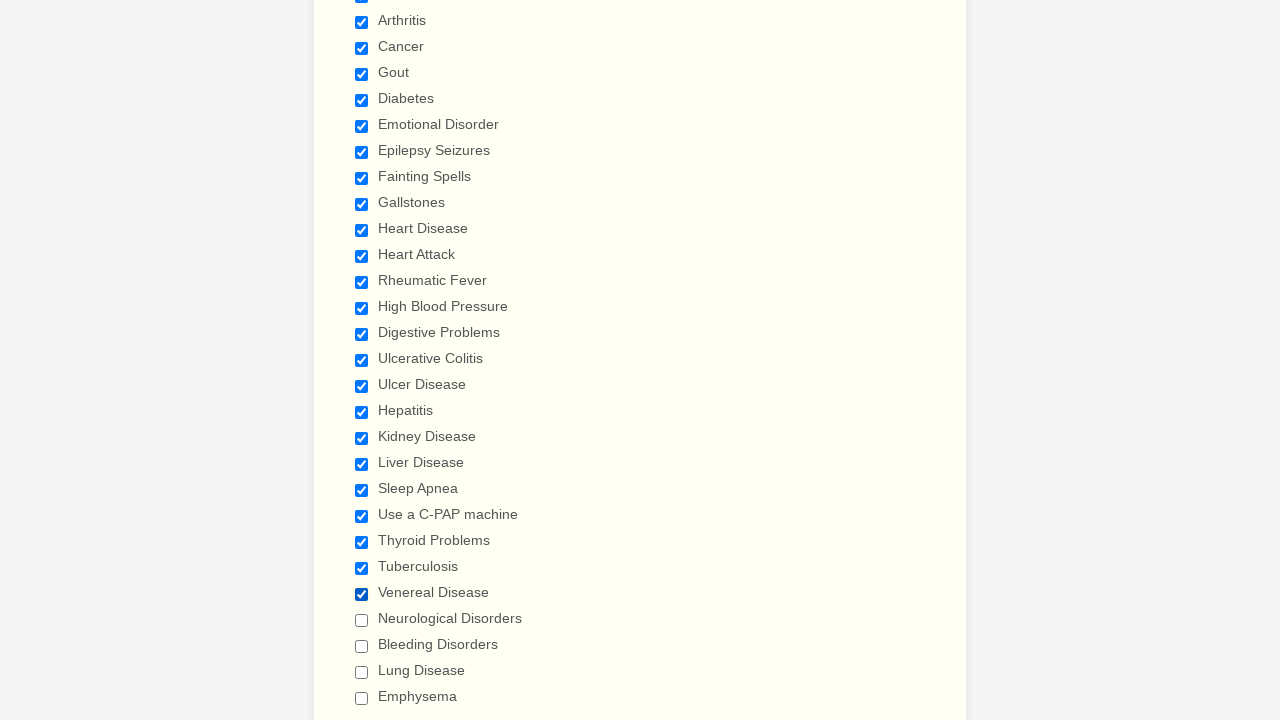

Selected checkbox 26 of 29 at (362, 620) on input[type='checkbox'] >> nth=25
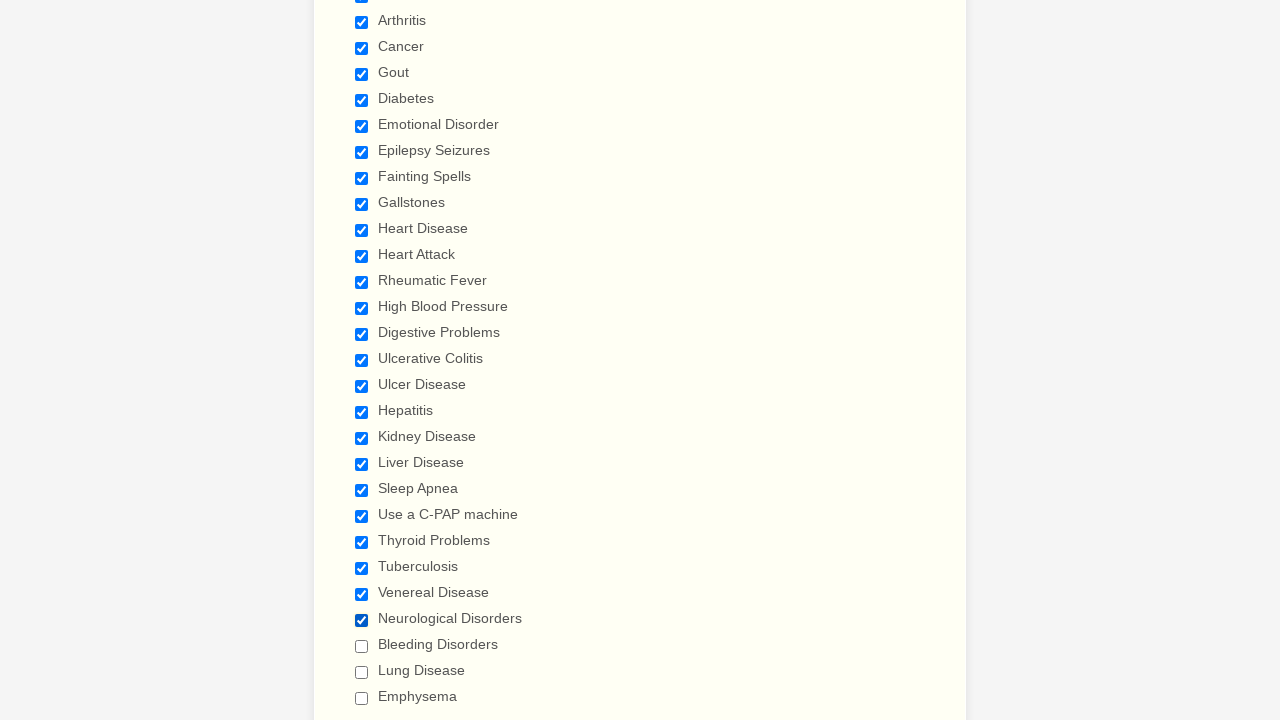

Selected checkbox 27 of 29 at (362, 646) on input[type='checkbox'] >> nth=26
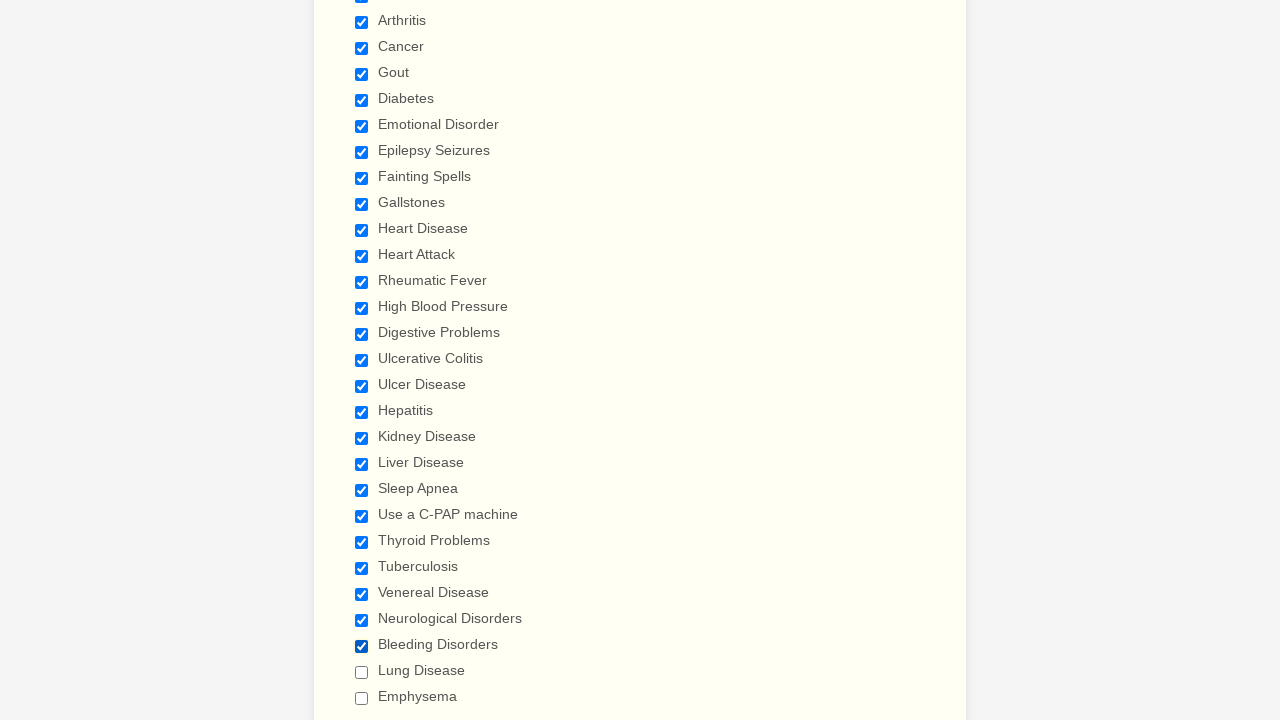

Selected checkbox 28 of 29 at (362, 672) on input[type='checkbox'] >> nth=27
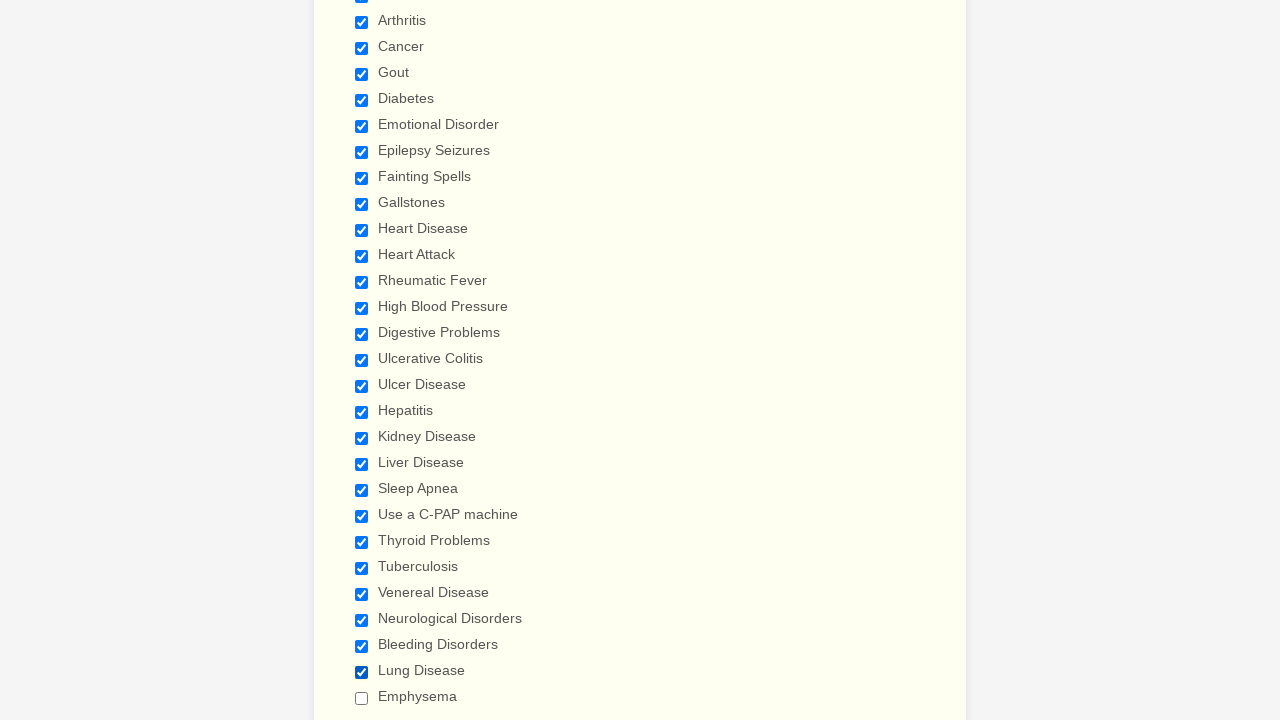

Selected checkbox 29 of 29 at (362, 698) on input[type='checkbox'] >> nth=28
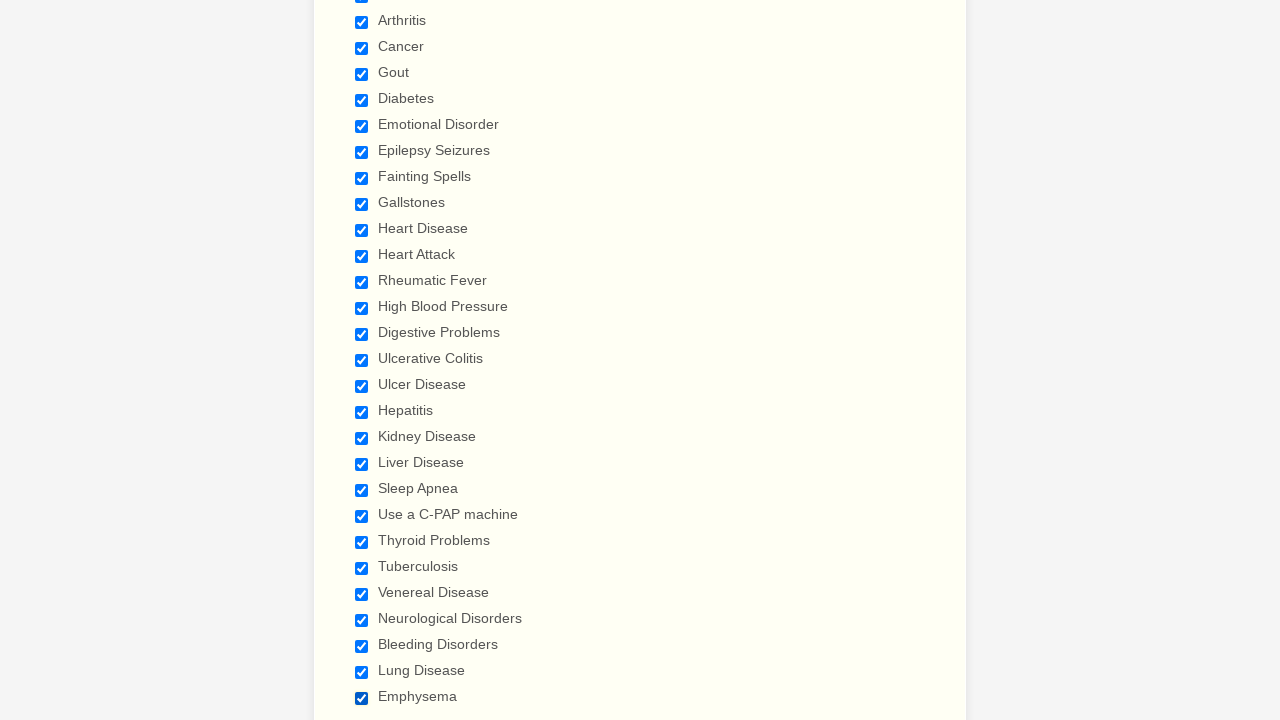

Waited 1 second for UI to update
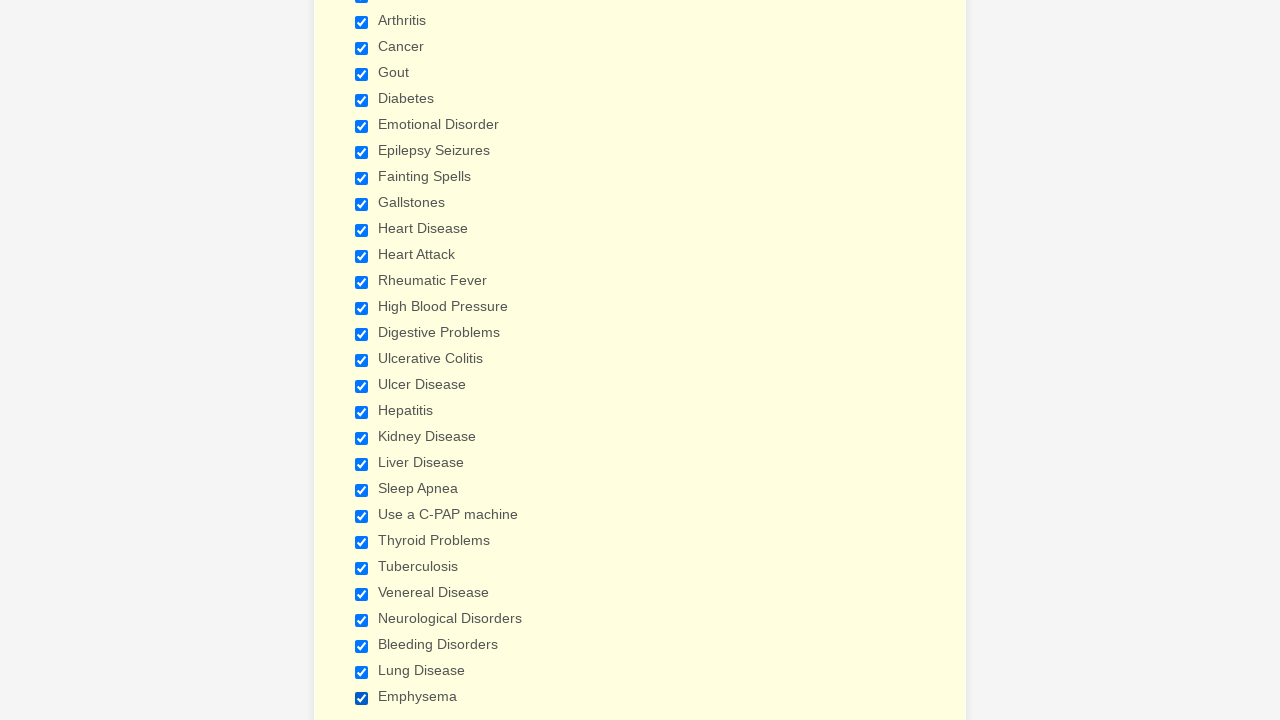

Deselected checkbox 1 of 29 at (362, 360) on input[type='checkbox'] >> nth=0
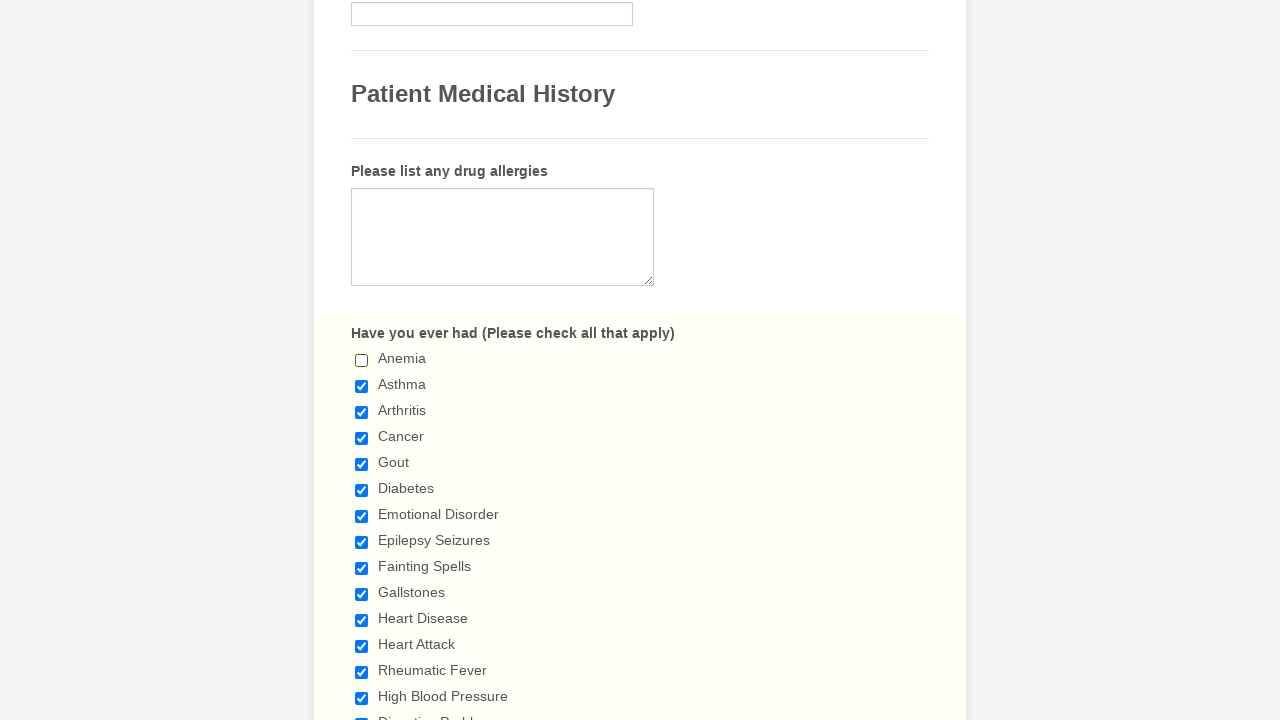

Deselected checkbox 2 of 29 at (362, 386) on input[type='checkbox'] >> nth=1
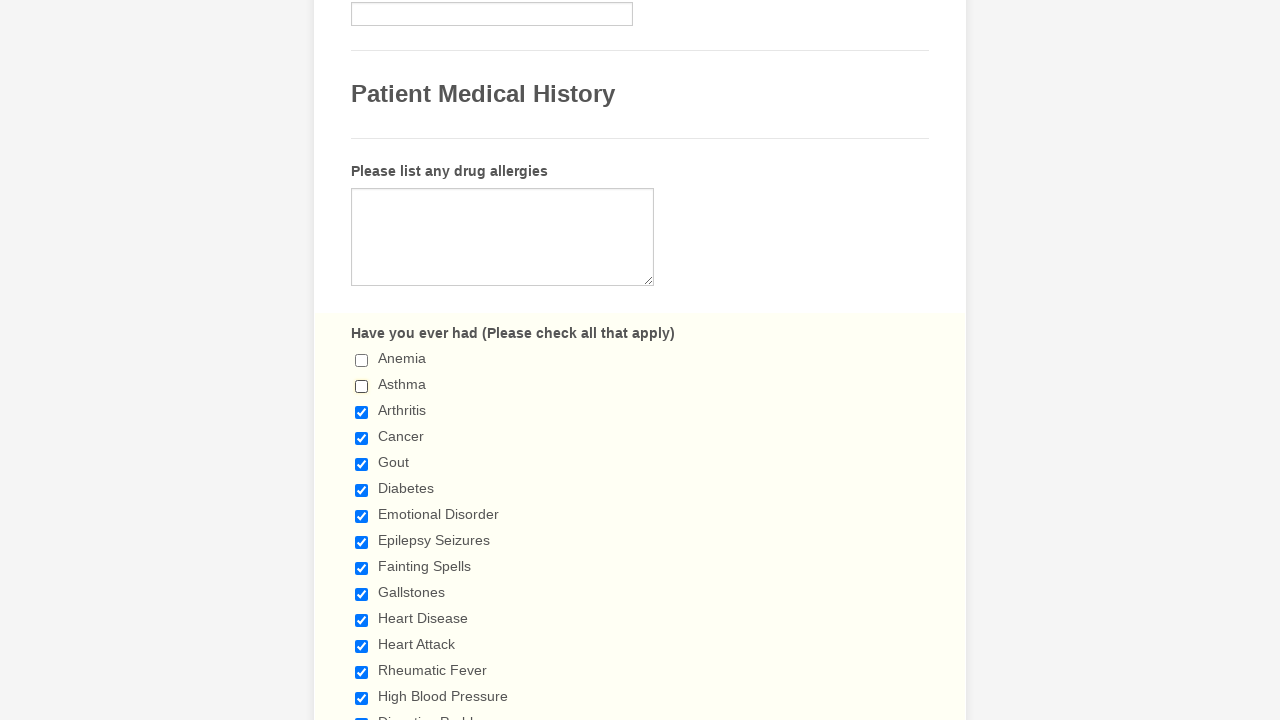

Deselected checkbox 3 of 29 at (362, 412) on input[type='checkbox'] >> nth=2
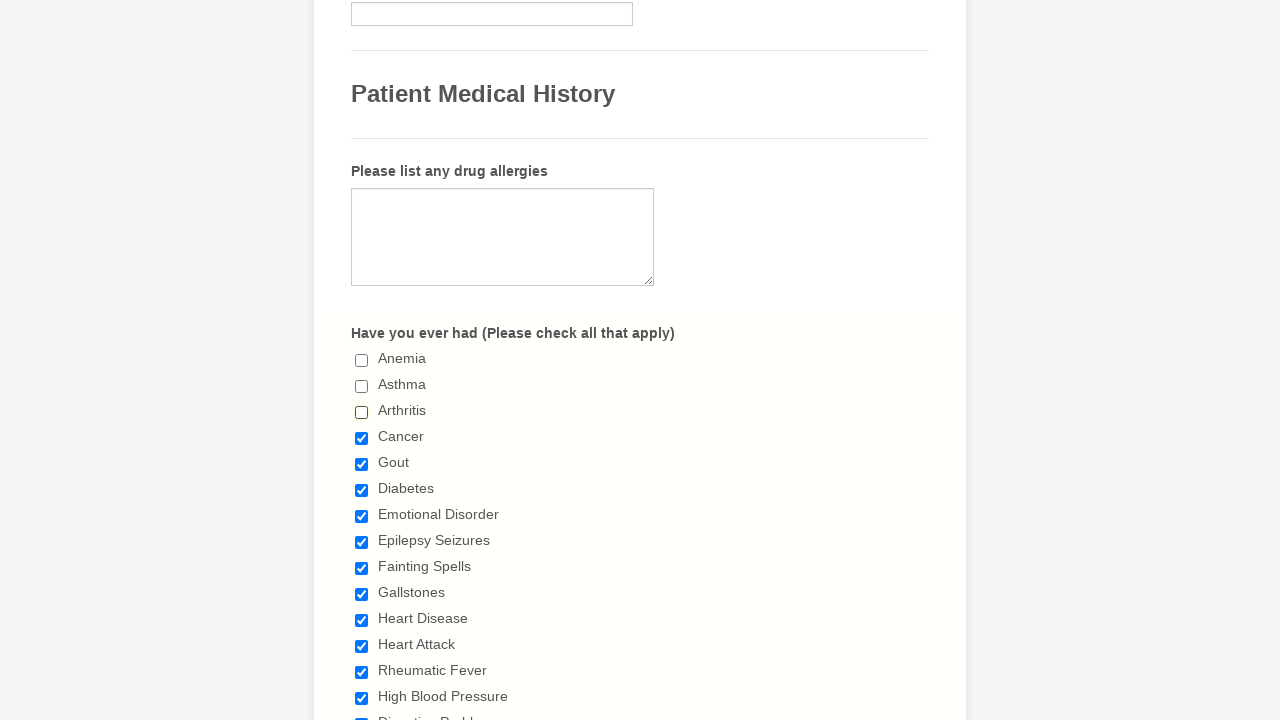

Deselected checkbox 4 of 29 at (362, 438) on input[type='checkbox'] >> nth=3
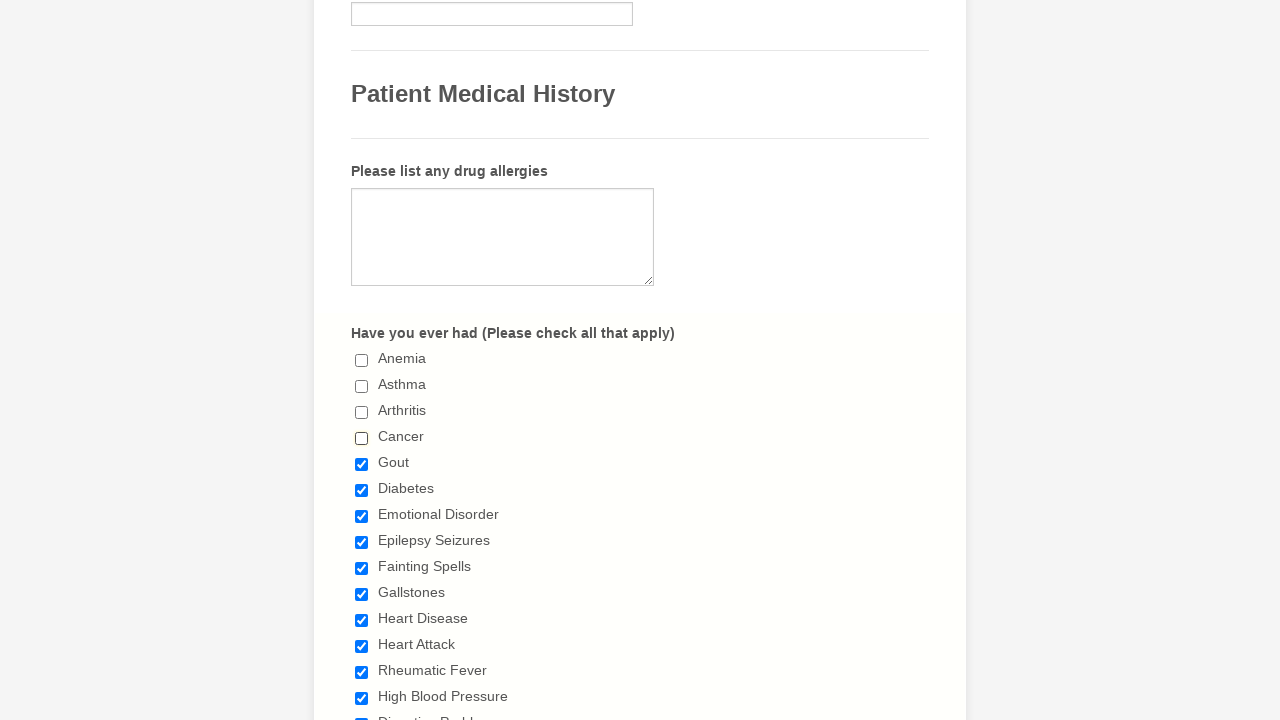

Deselected checkbox 5 of 29 at (362, 464) on input[type='checkbox'] >> nth=4
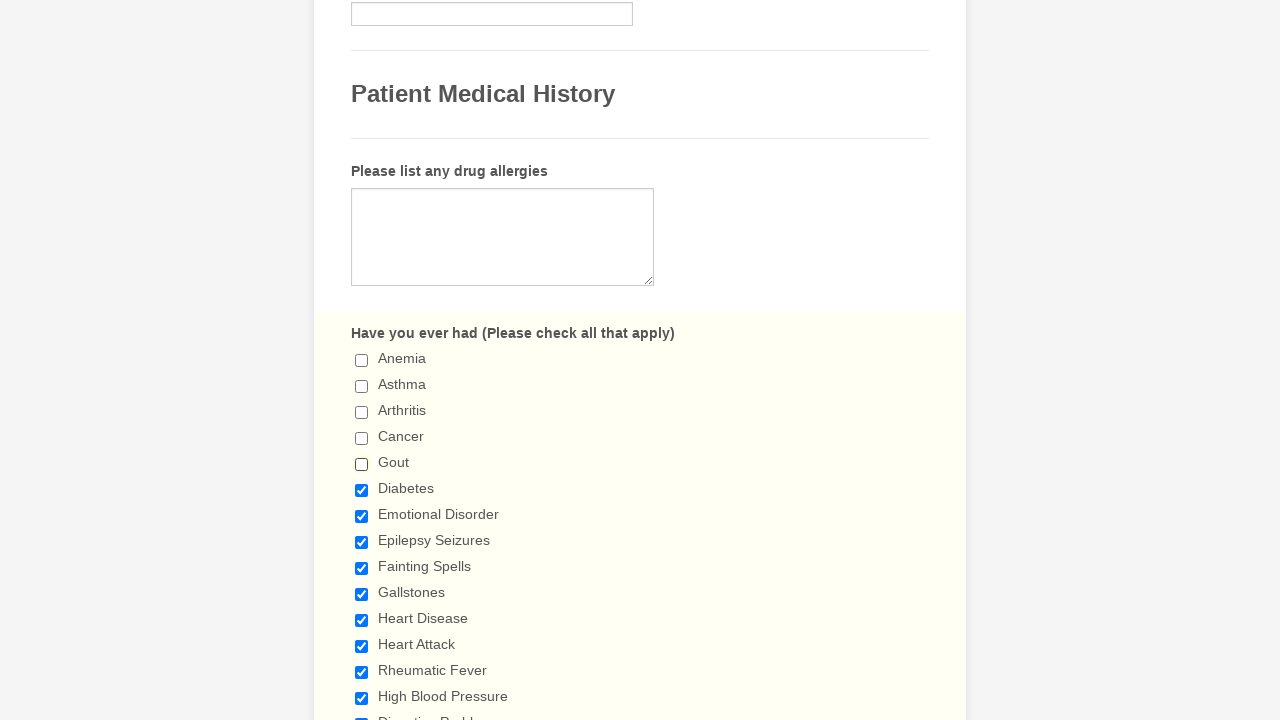

Deselected checkbox 6 of 29 at (362, 490) on input[type='checkbox'] >> nth=5
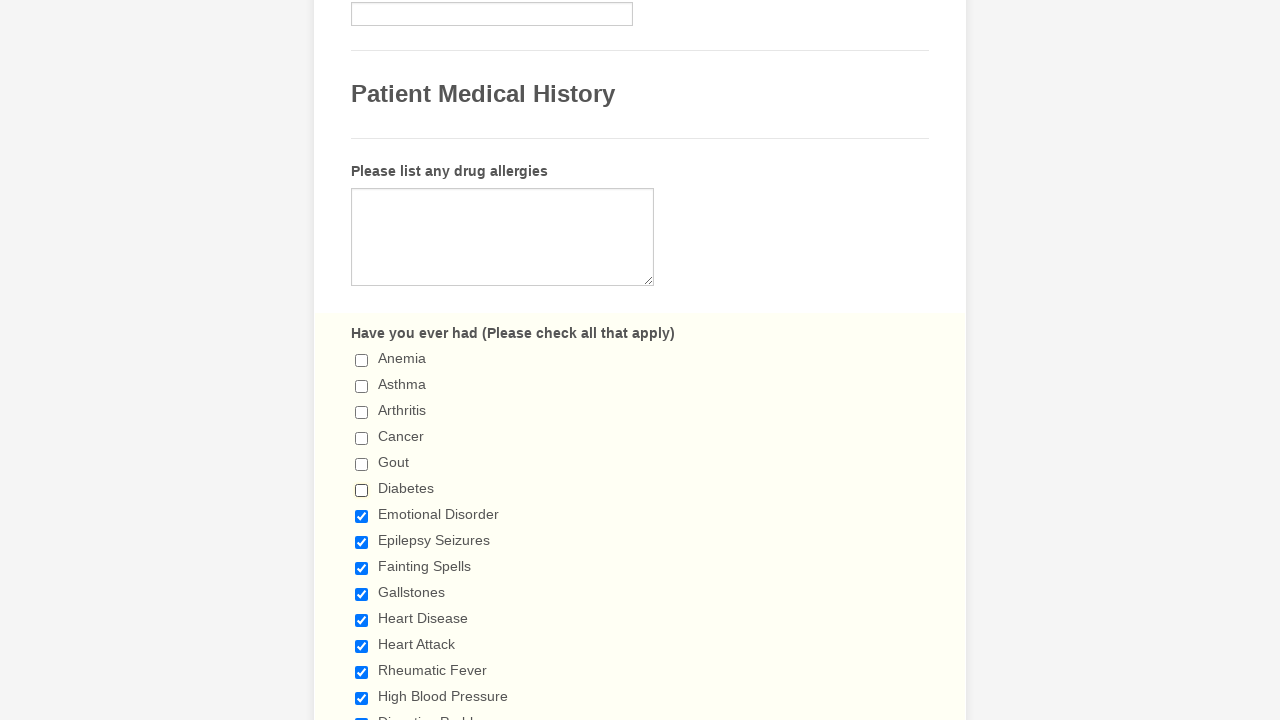

Deselected checkbox 7 of 29 at (362, 516) on input[type='checkbox'] >> nth=6
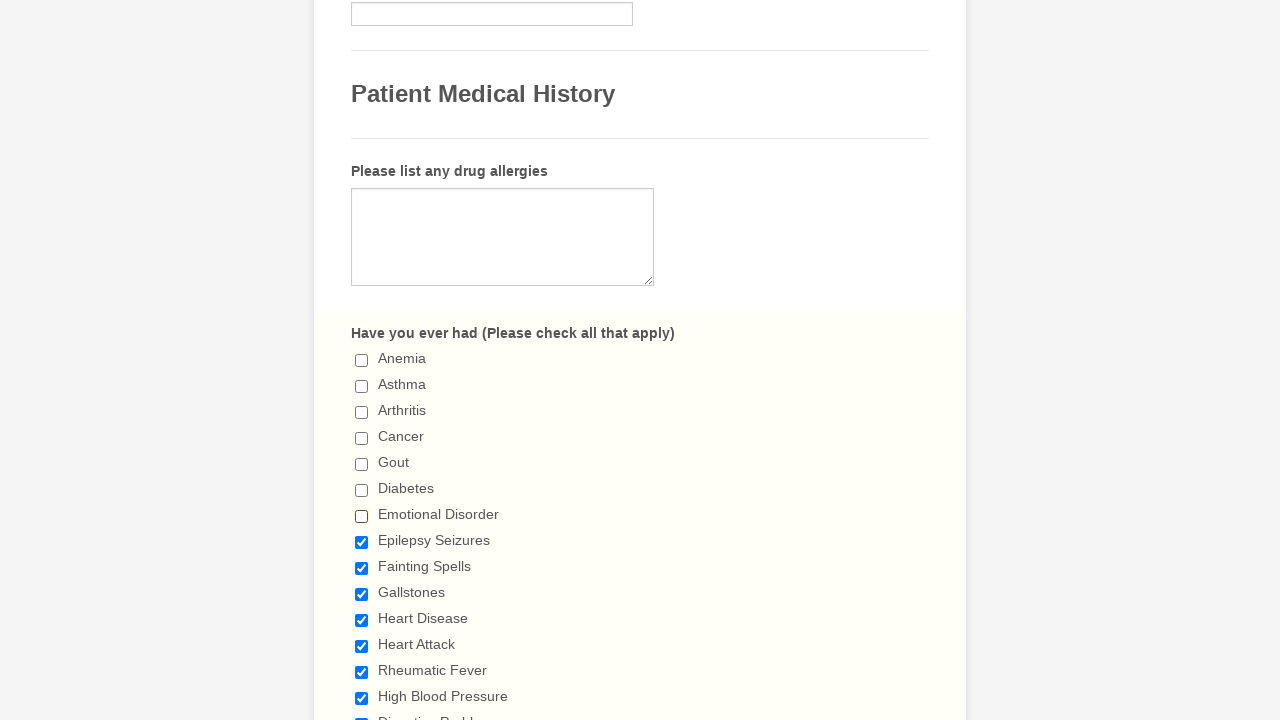

Deselected checkbox 8 of 29 at (362, 542) on input[type='checkbox'] >> nth=7
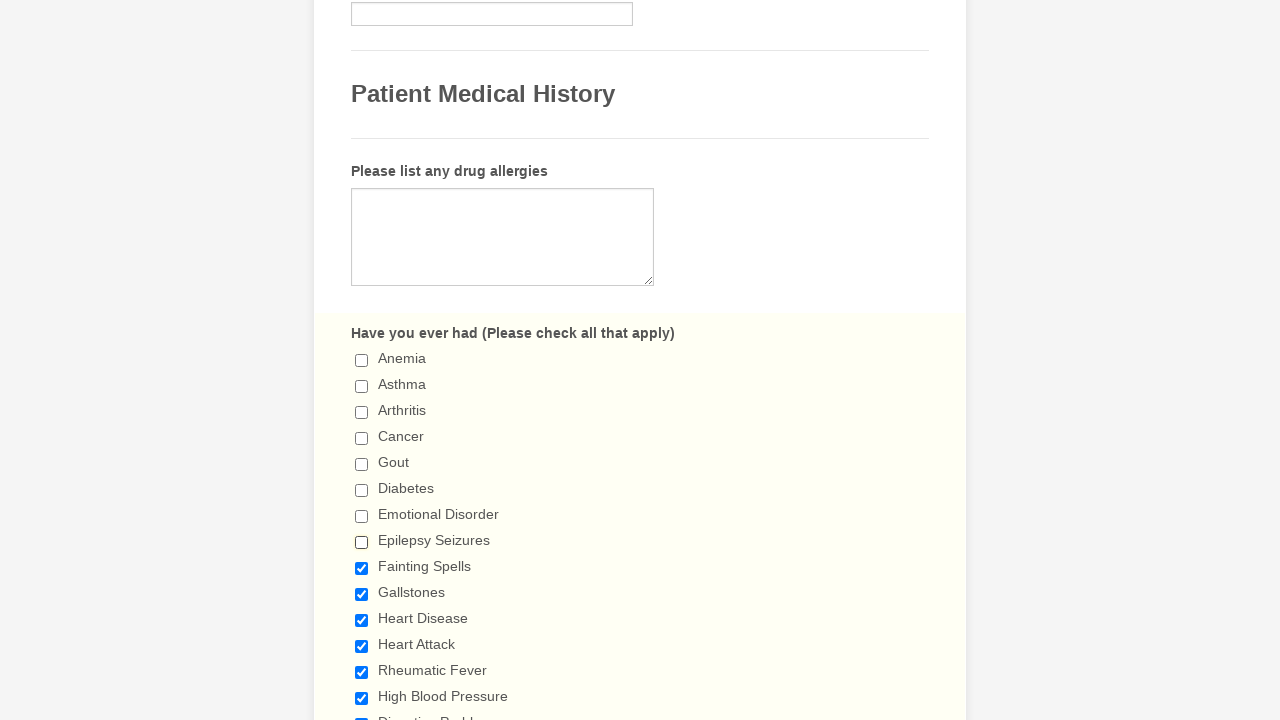

Deselected checkbox 9 of 29 at (362, 568) on input[type='checkbox'] >> nth=8
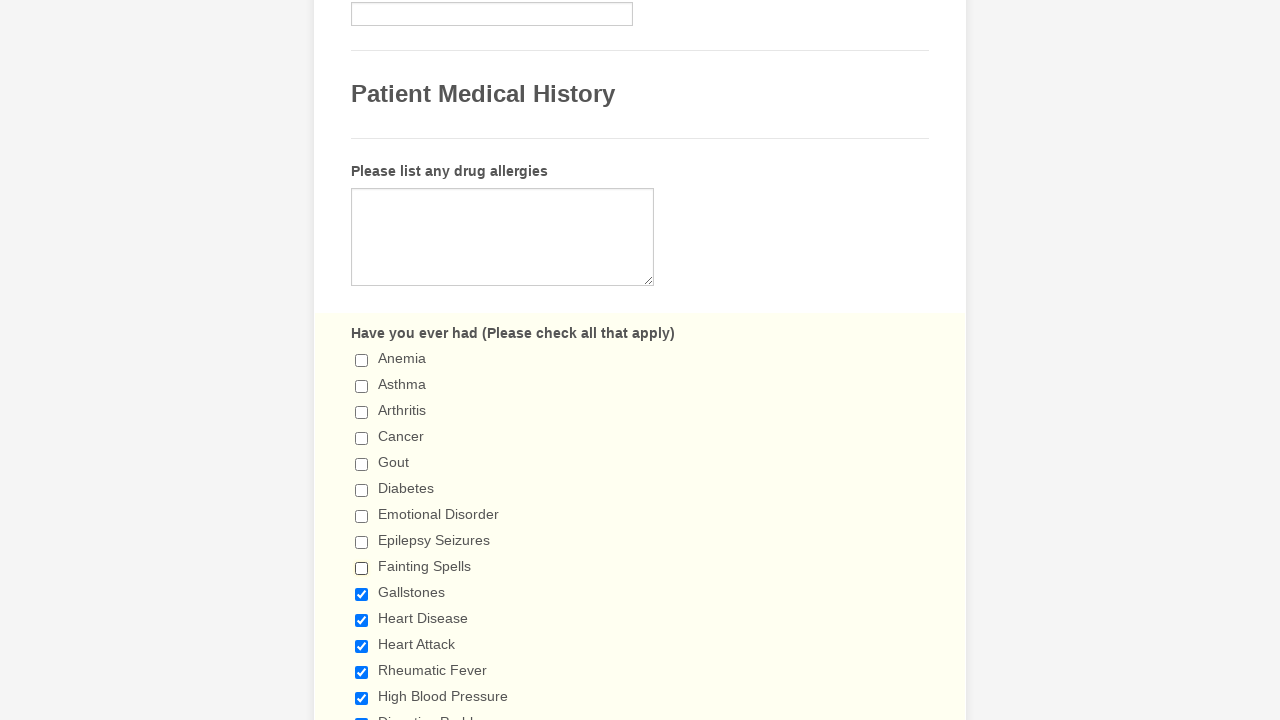

Deselected checkbox 10 of 29 at (362, 594) on input[type='checkbox'] >> nth=9
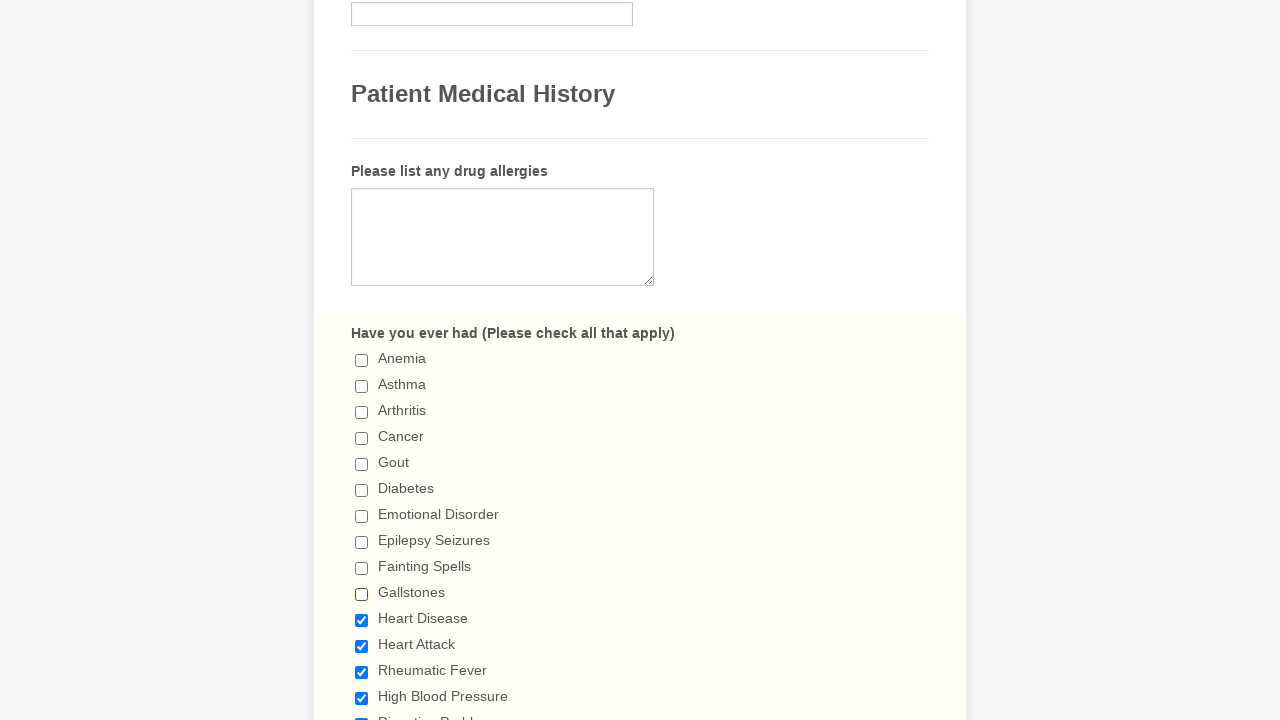

Deselected checkbox 11 of 29 at (362, 620) on input[type='checkbox'] >> nth=10
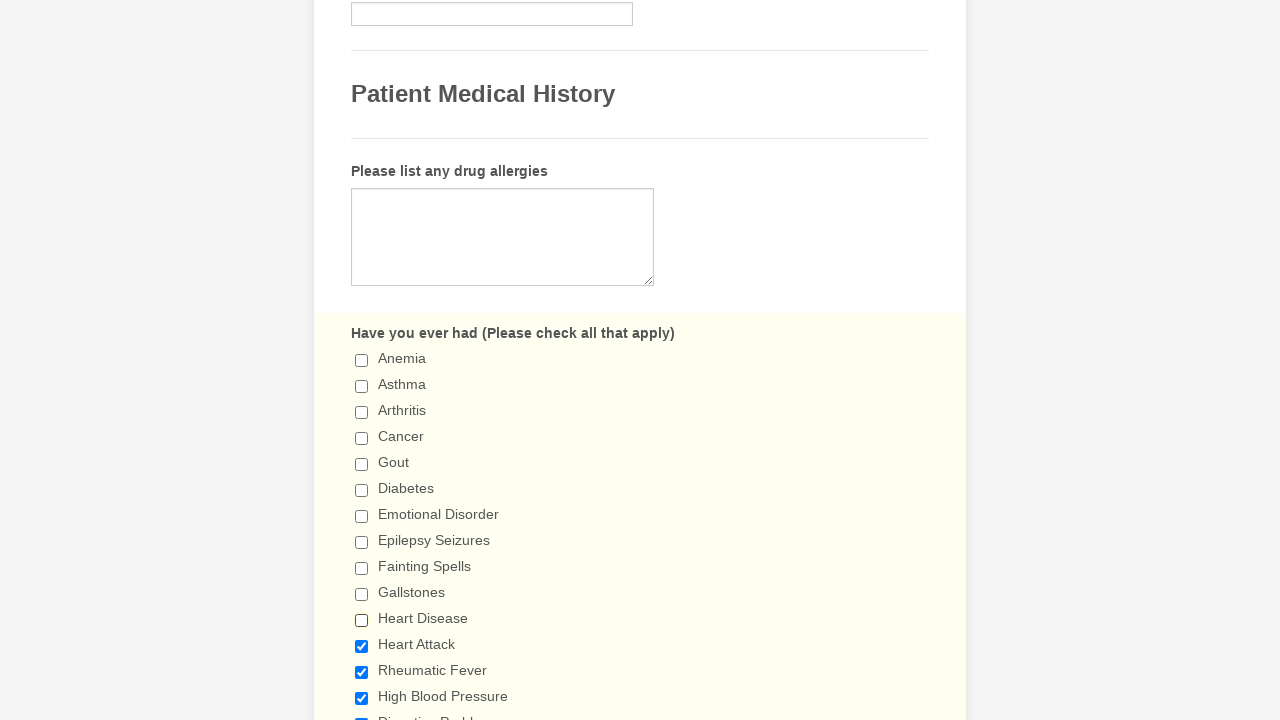

Deselected checkbox 12 of 29 at (362, 646) on input[type='checkbox'] >> nth=11
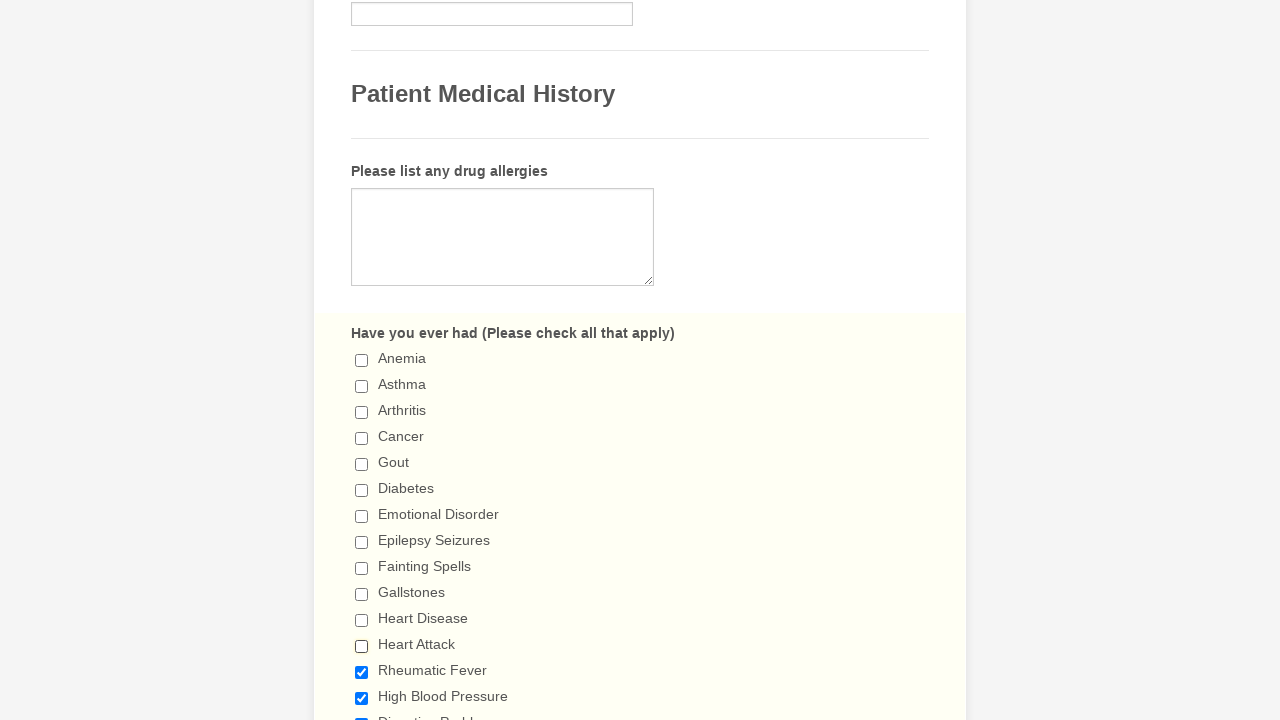

Deselected checkbox 13 of 29 at (362, 672) on input[type='checkbox'] >> nth=12
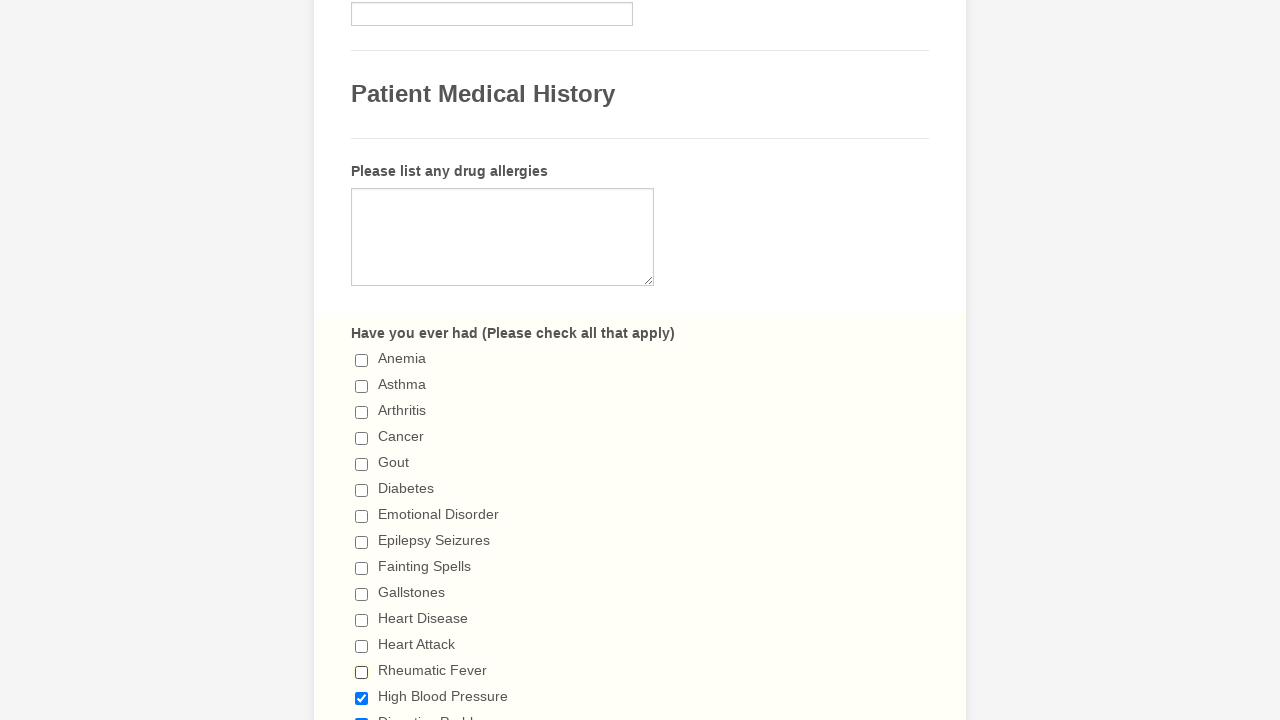

Deselected checkbox 14 of 29 at (362, 698) on input[type='checkbox'] >> nth=13
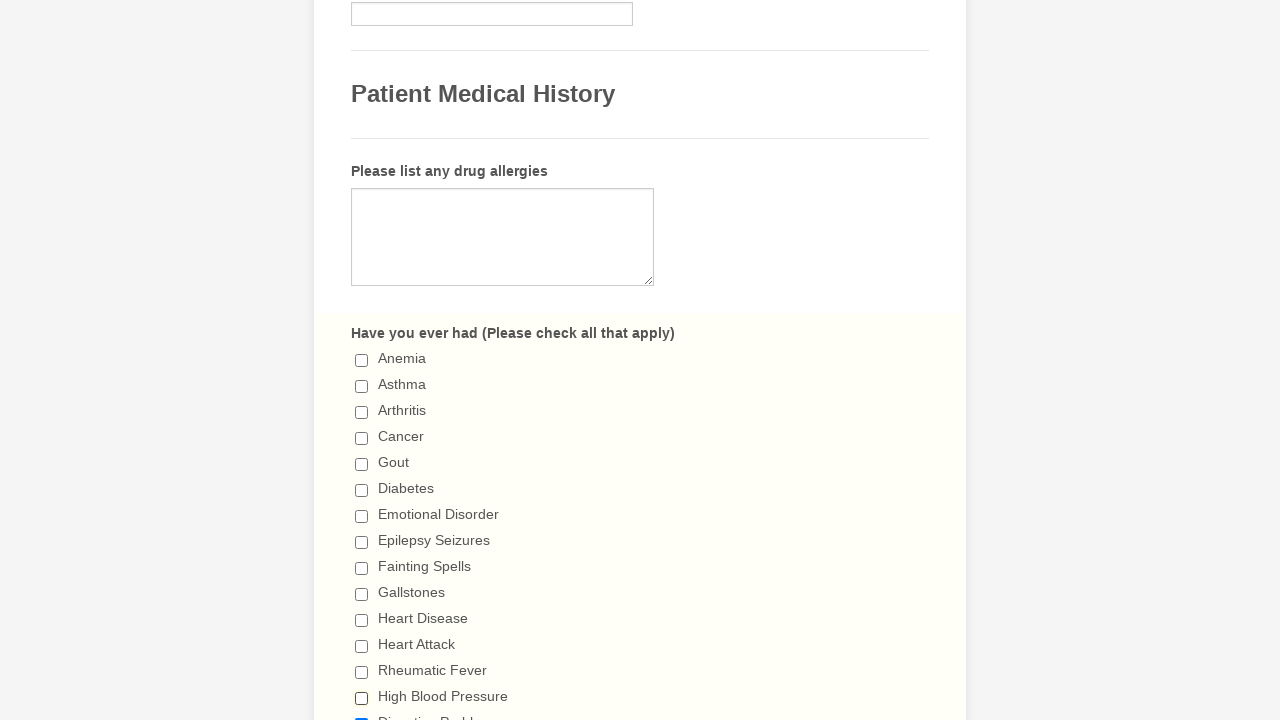

Deselected checkbox 15 of 29 at (362, 714) on input[type='checkbox'] >> nth=14
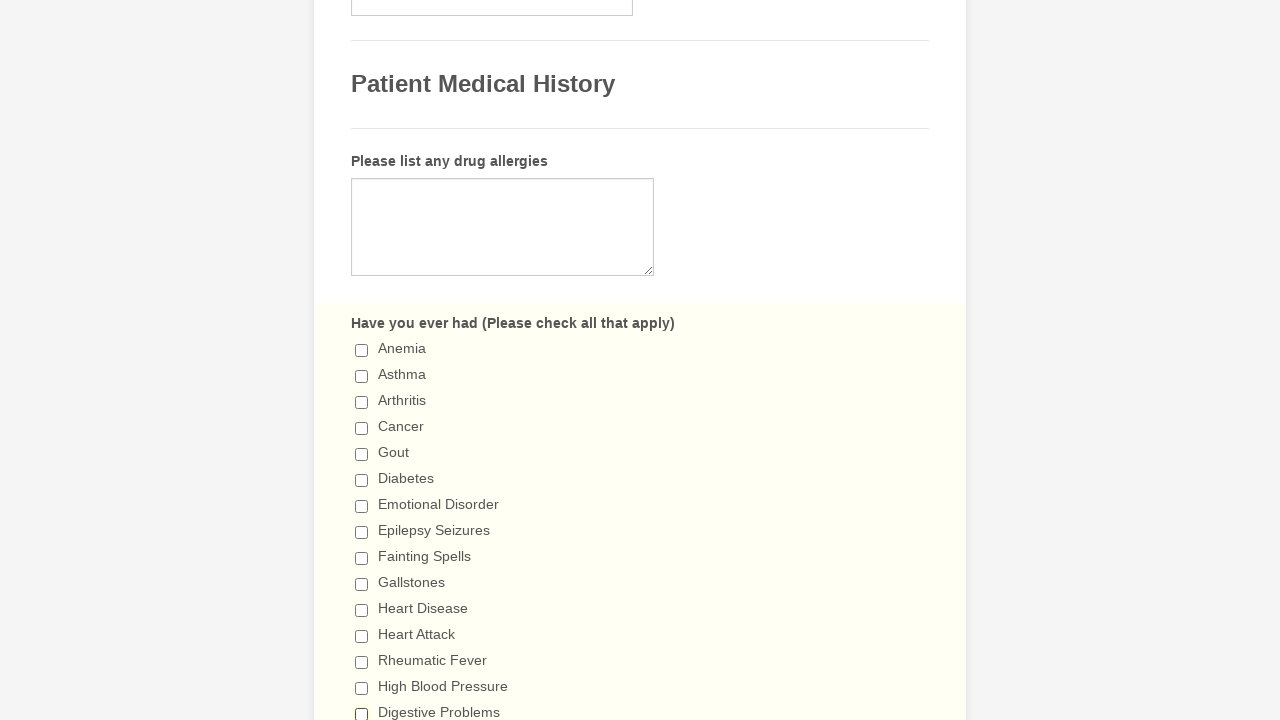

Deselected checkbox 16 of 29 at (362, 360) on input[type='checkbox'] >> nth=15
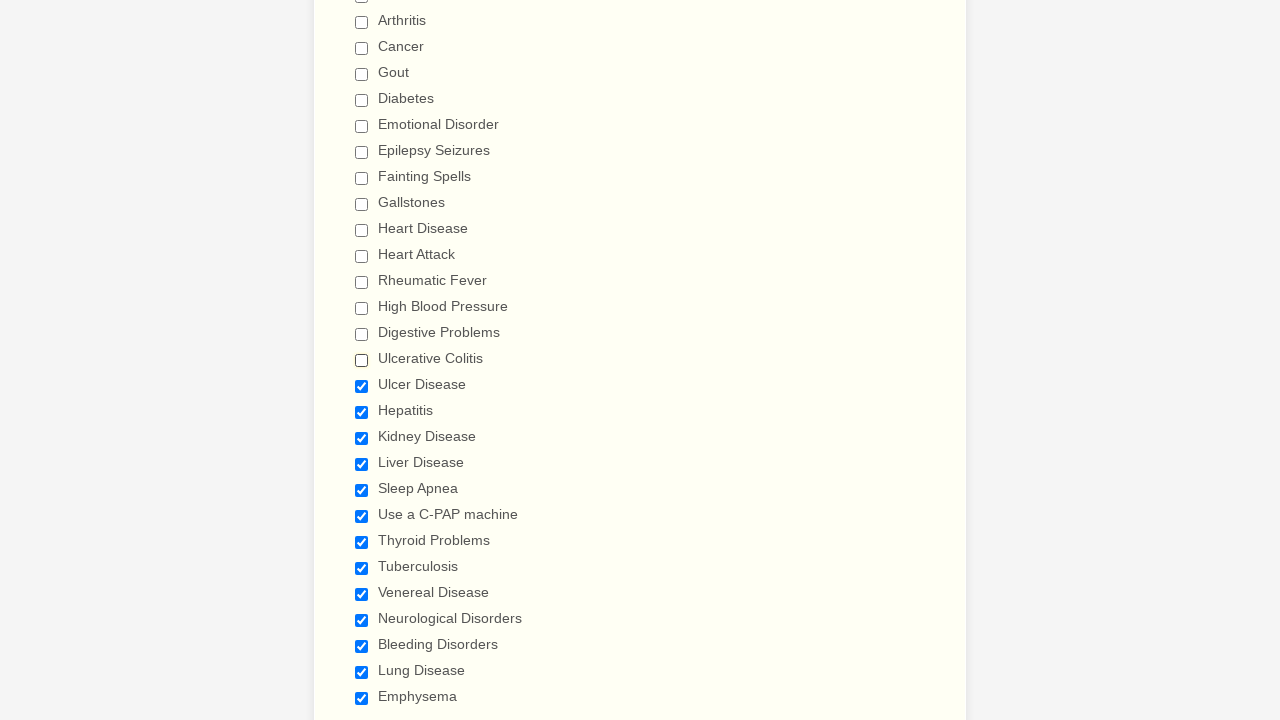

Deselected checkbox 17 of 29 at (362, 386) on input[type='checkbox'] >> nth=16
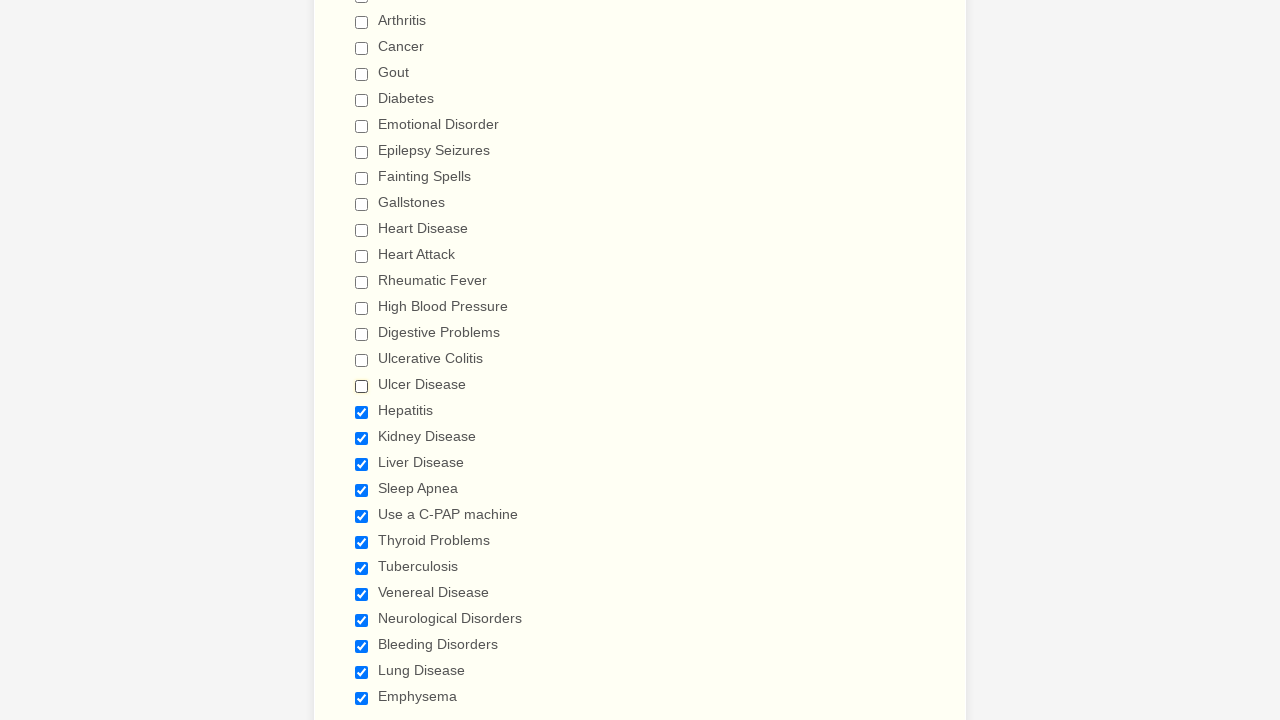

Deselected checkbox 18 of 29 at (362, 412) on input[type='checkbox'] >> nth=17
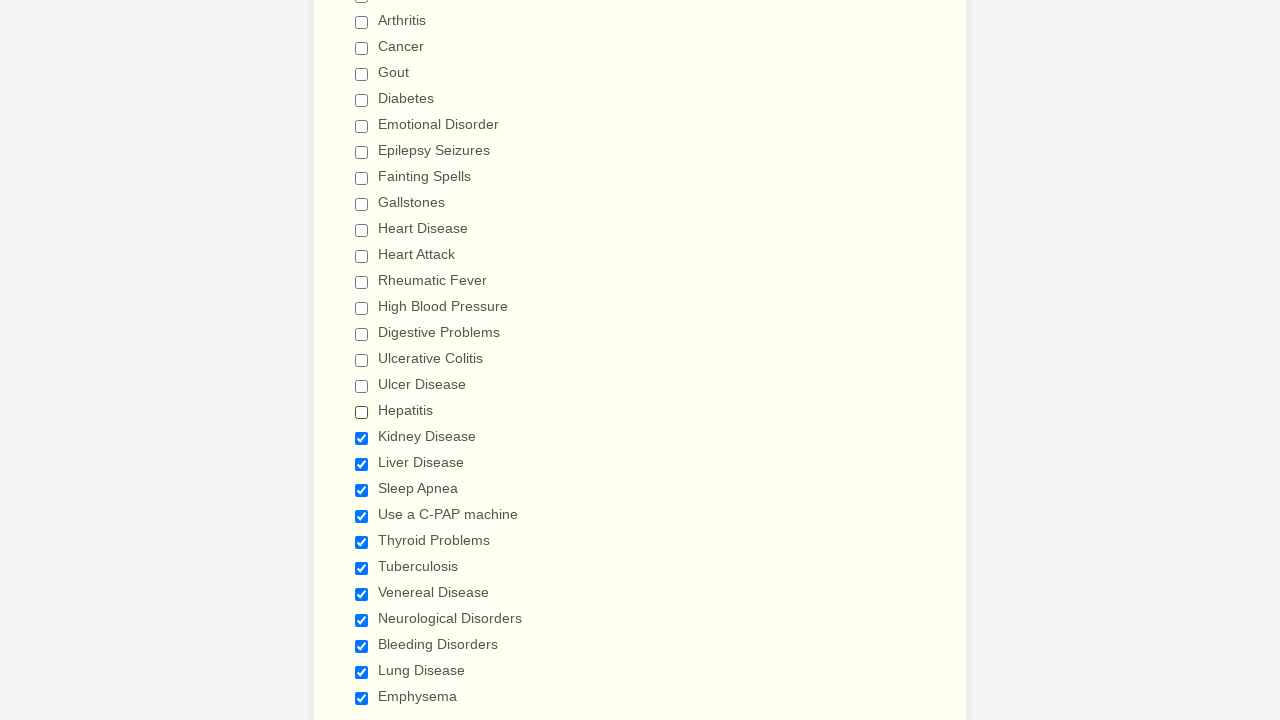

Deselected checkbox 19 of 29 at (362, 438) on input[type='checkbox'] >> nth=18
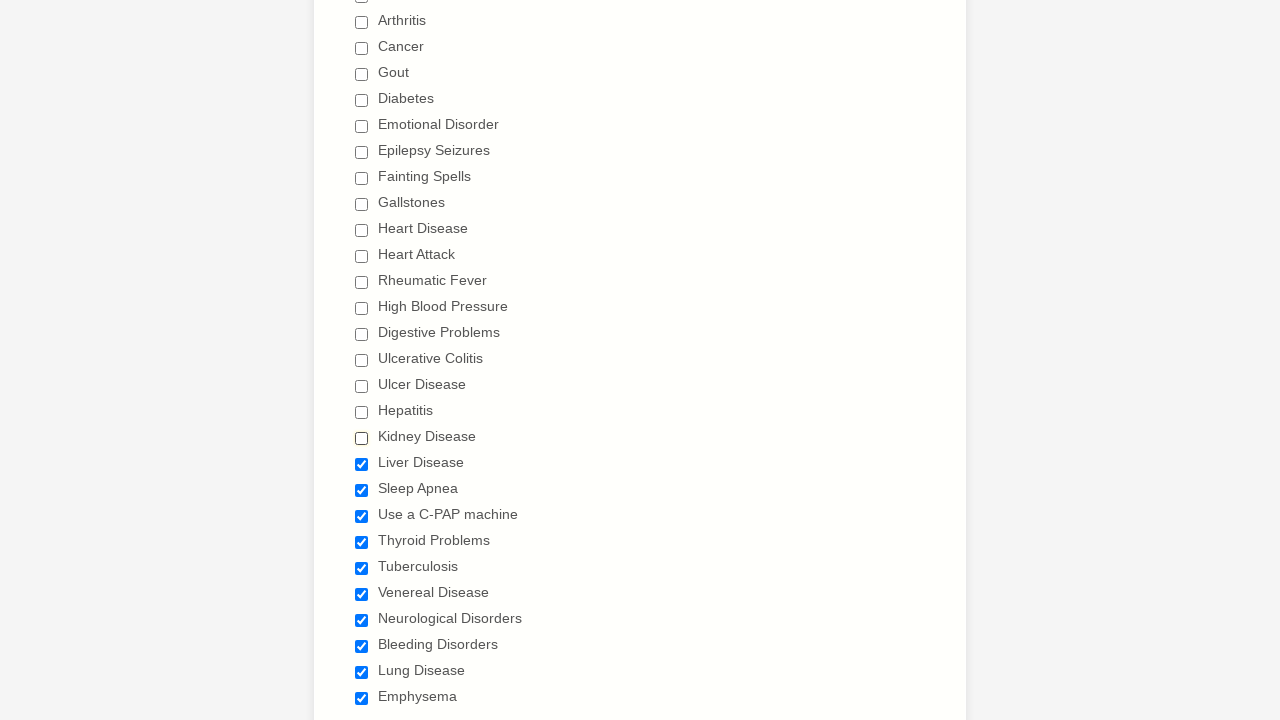

Deselected checkbox 20 of 29 at (362, 464) on input[type='checkbox'] >> nth=19
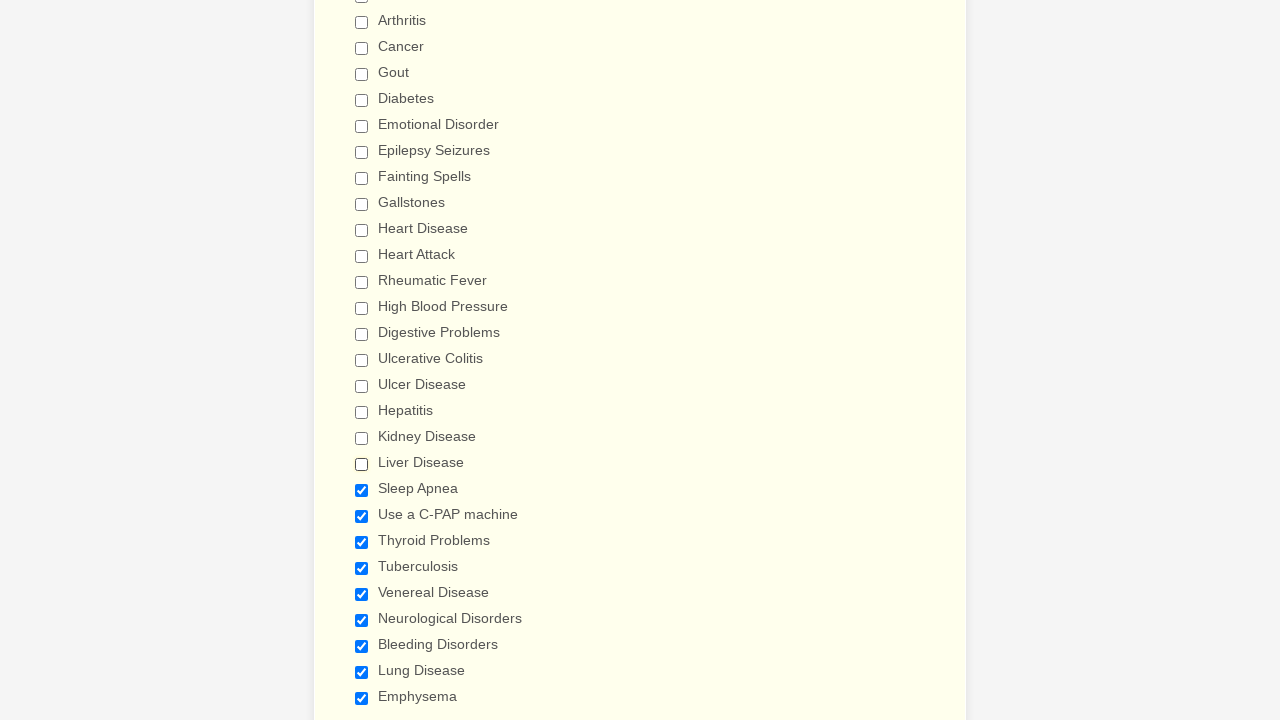

Deselected checkbox 21 of 29 at (362, 490) on input[type='checkbox'] >> nth=20
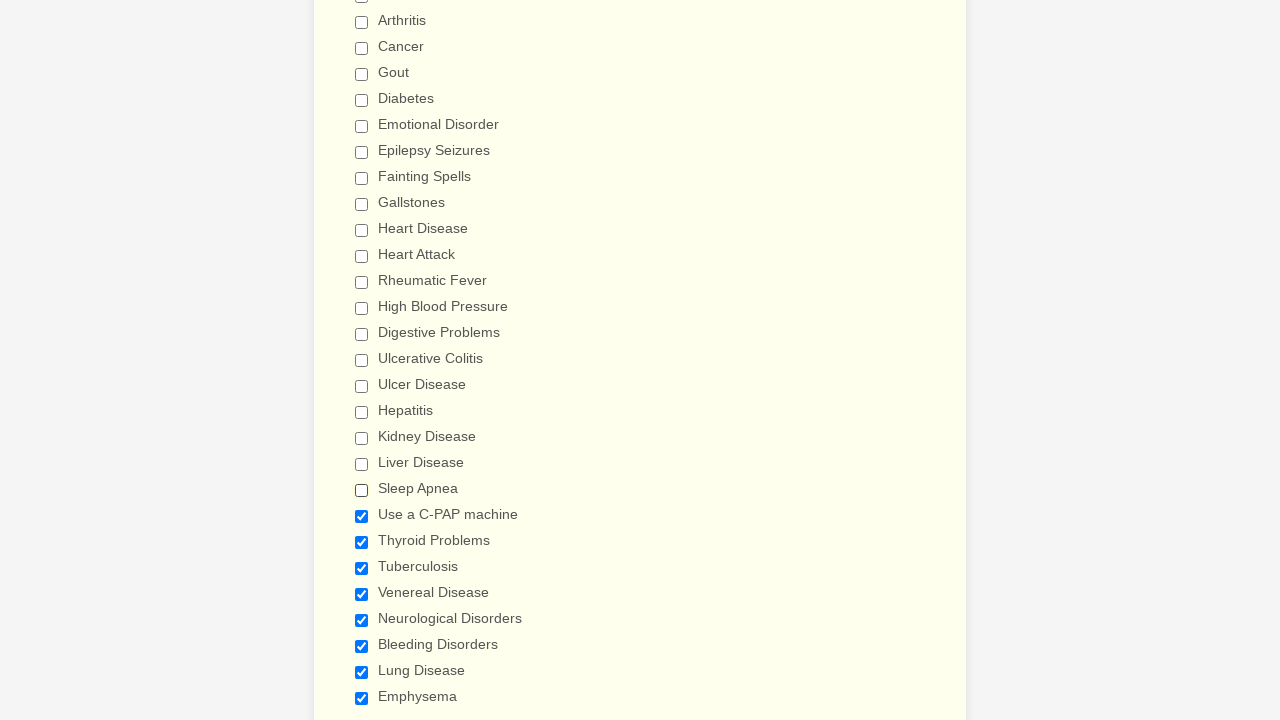

Deselected checkbox 22 of 29 at (362, 516) on input[type='checkbox'] >> nth=21
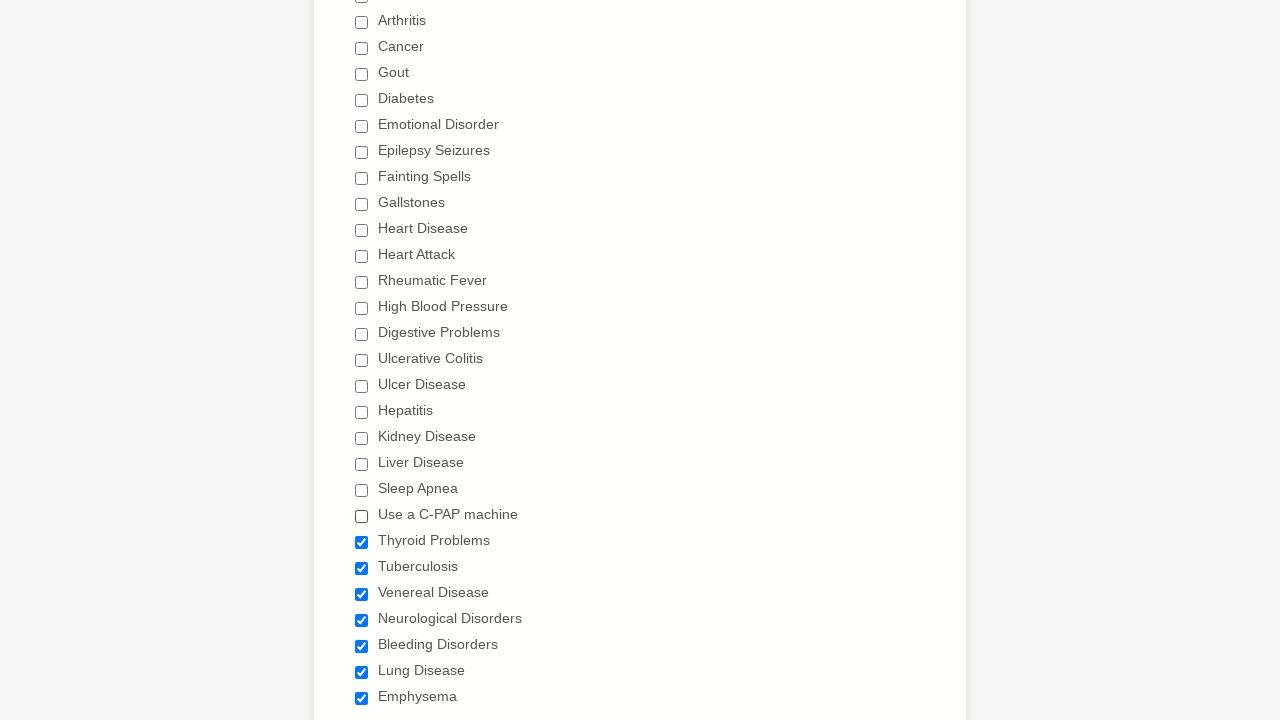

Deselected checkbox 23 of 29 at (362, 542) on input[type='checkbox'] >> nth=22
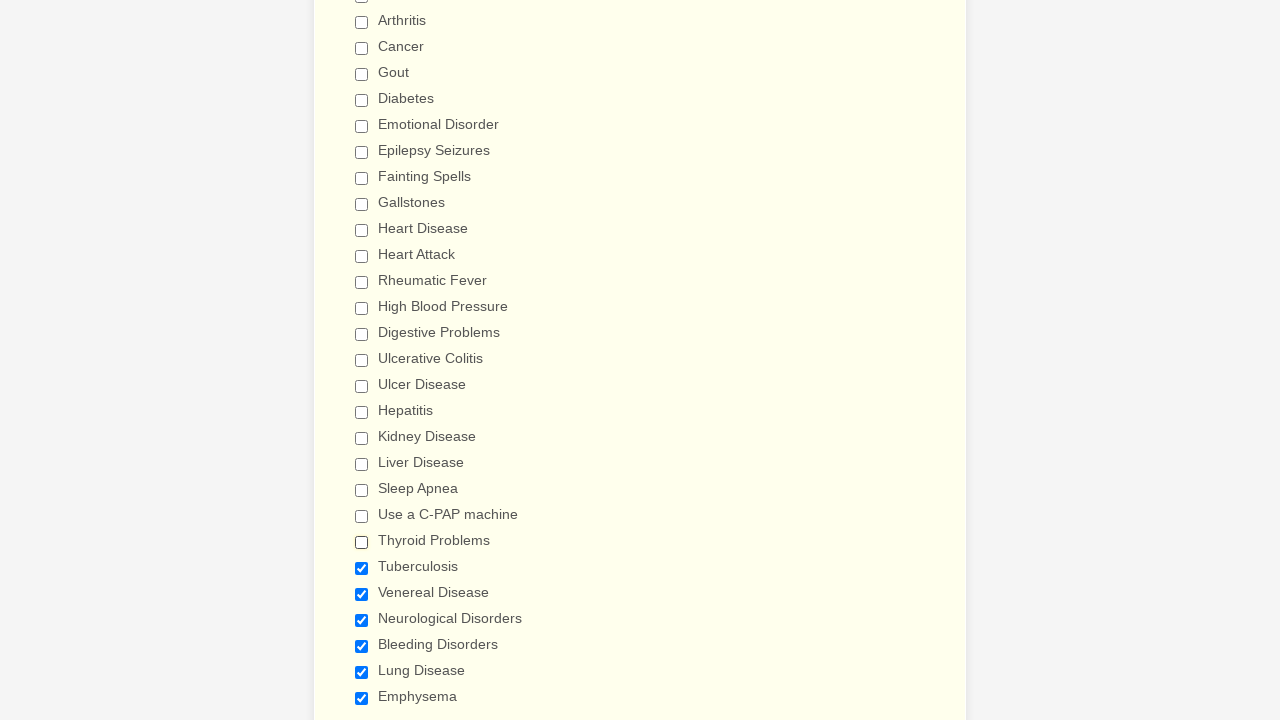

Deselected checkbox 24 of 29 at (362, 568) on input[type='checkbox'] >> nth=23
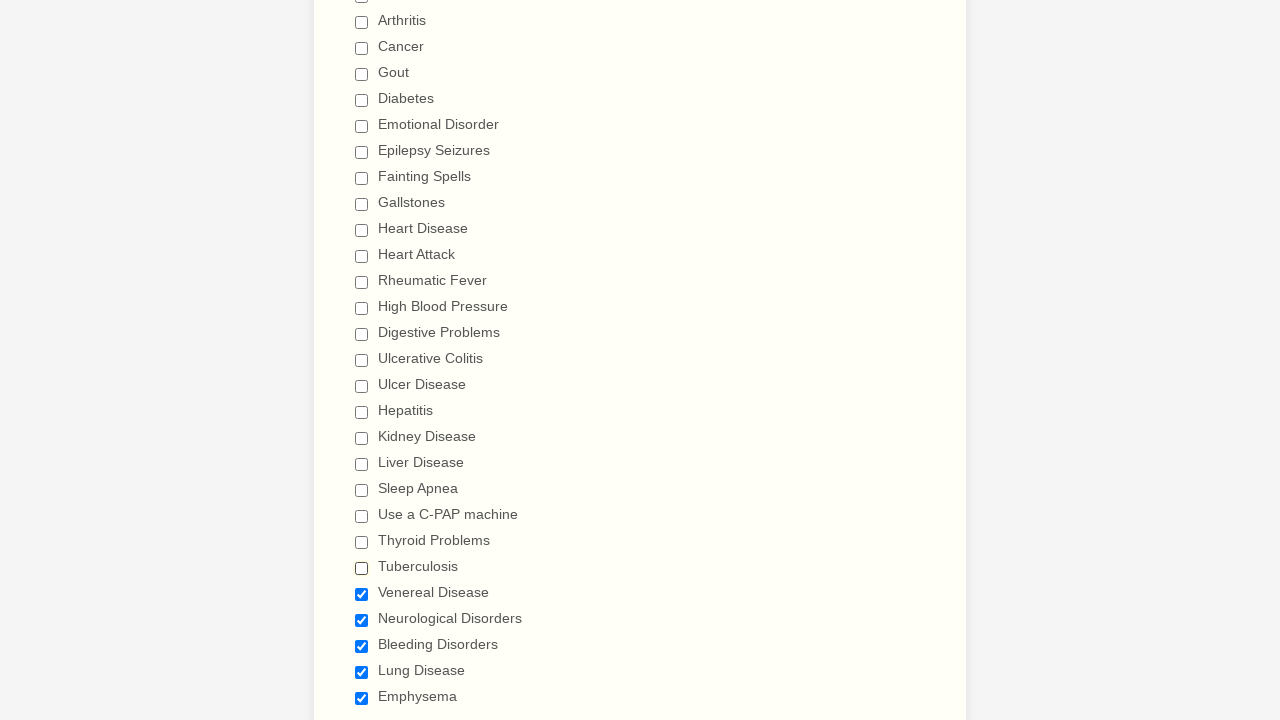

Deselected checkbox 25 of 29 at (362, 594) on input[type='checkbox'] >> nth=24
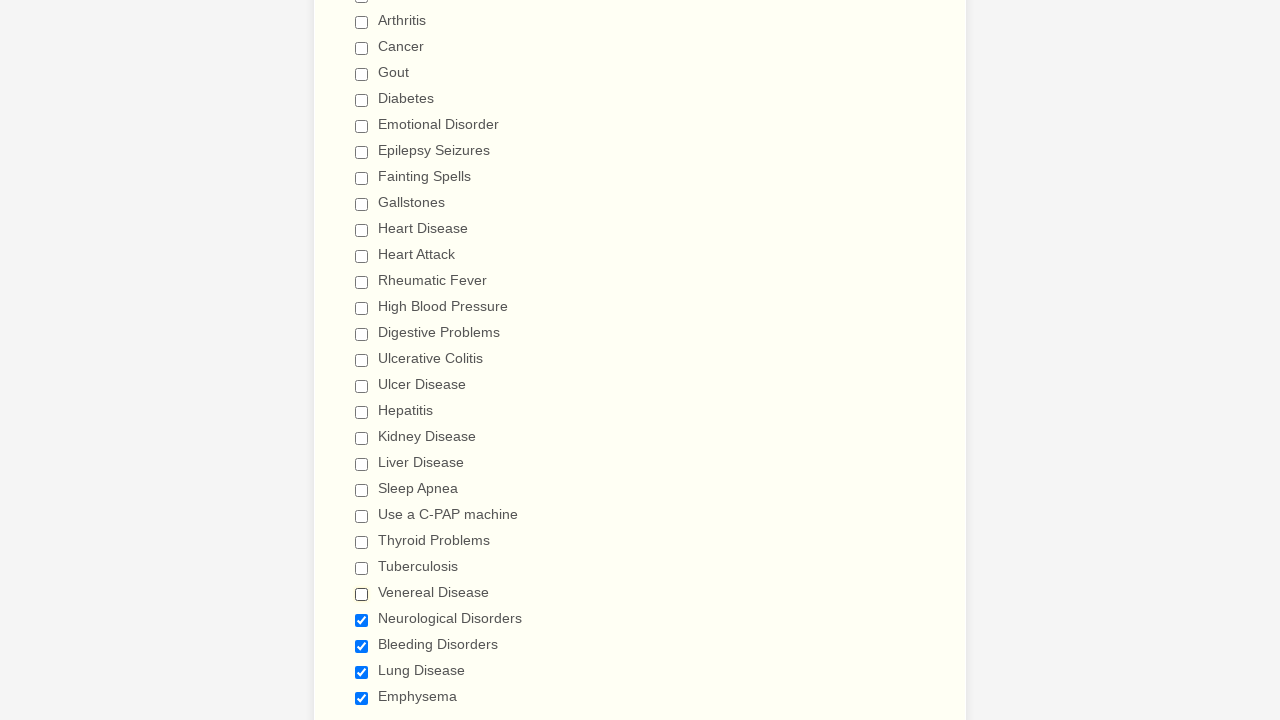

Deselected checkbox 26 of 29 at (362, 620) on input[type='checkbox'] >> nth=25
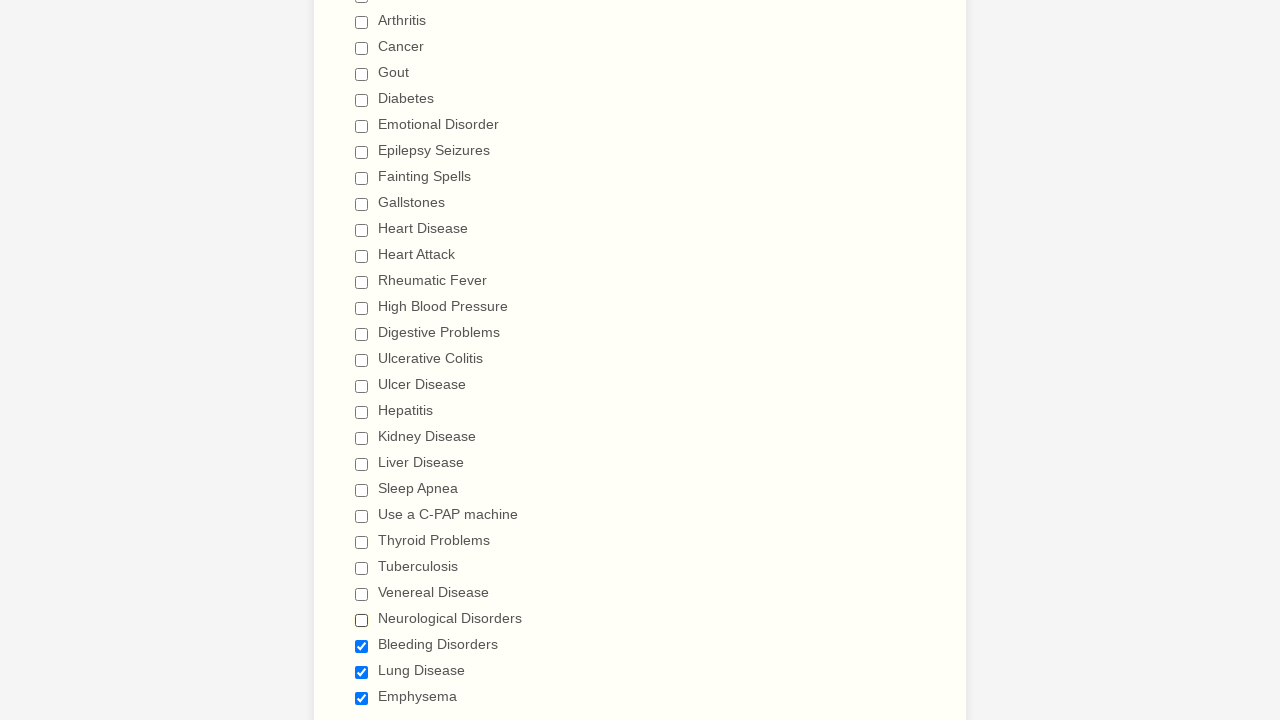

Deselected checkbox 27 of 29 at (362, 646) on input[type='checkbox'] >> nth=26
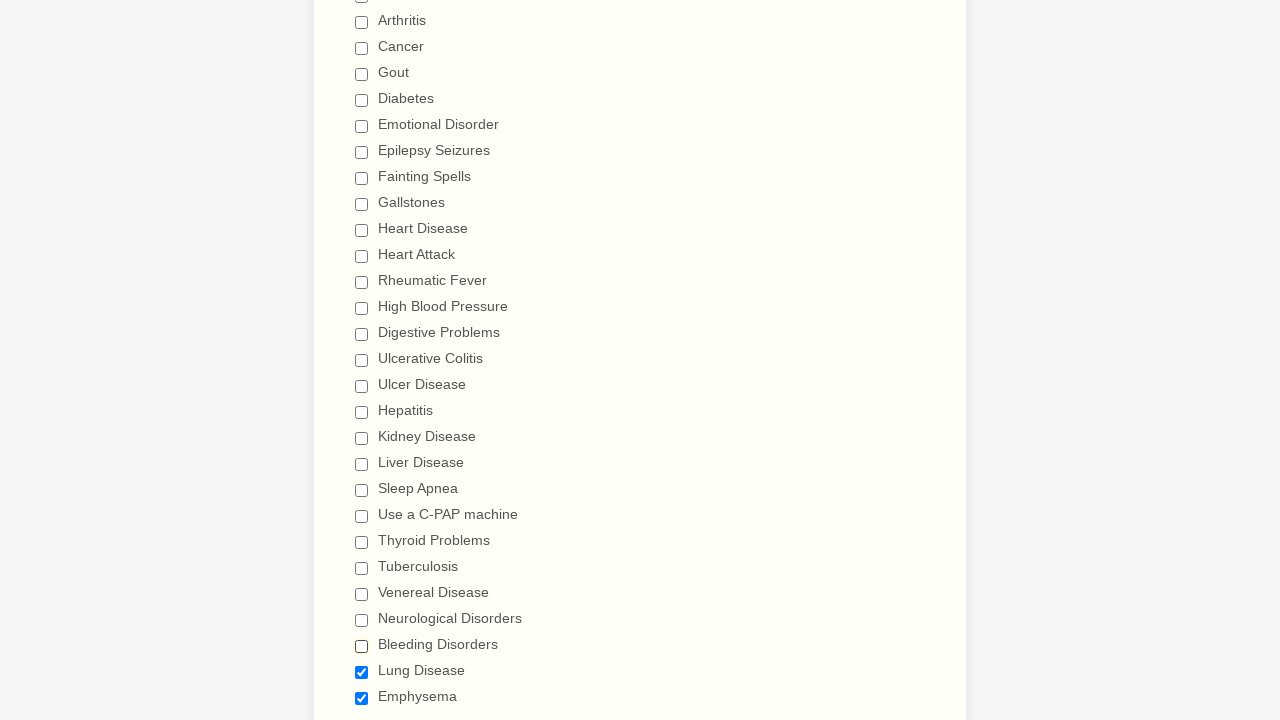

Deselected checkbox 28 of 29 at (362, 672) on input[type='checkbox'] >> nth=27
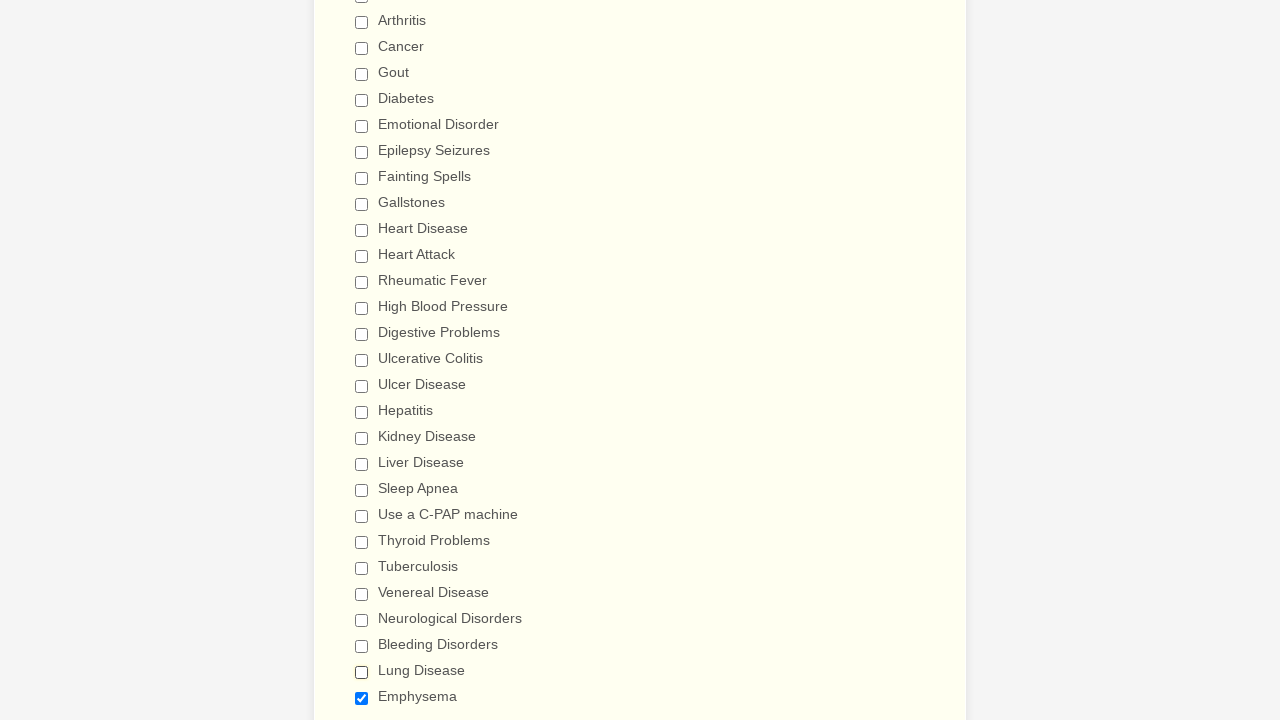

Deselected checkbox 29 of 29 at (362, 698) on input[type='checkbox'] >> nth=28
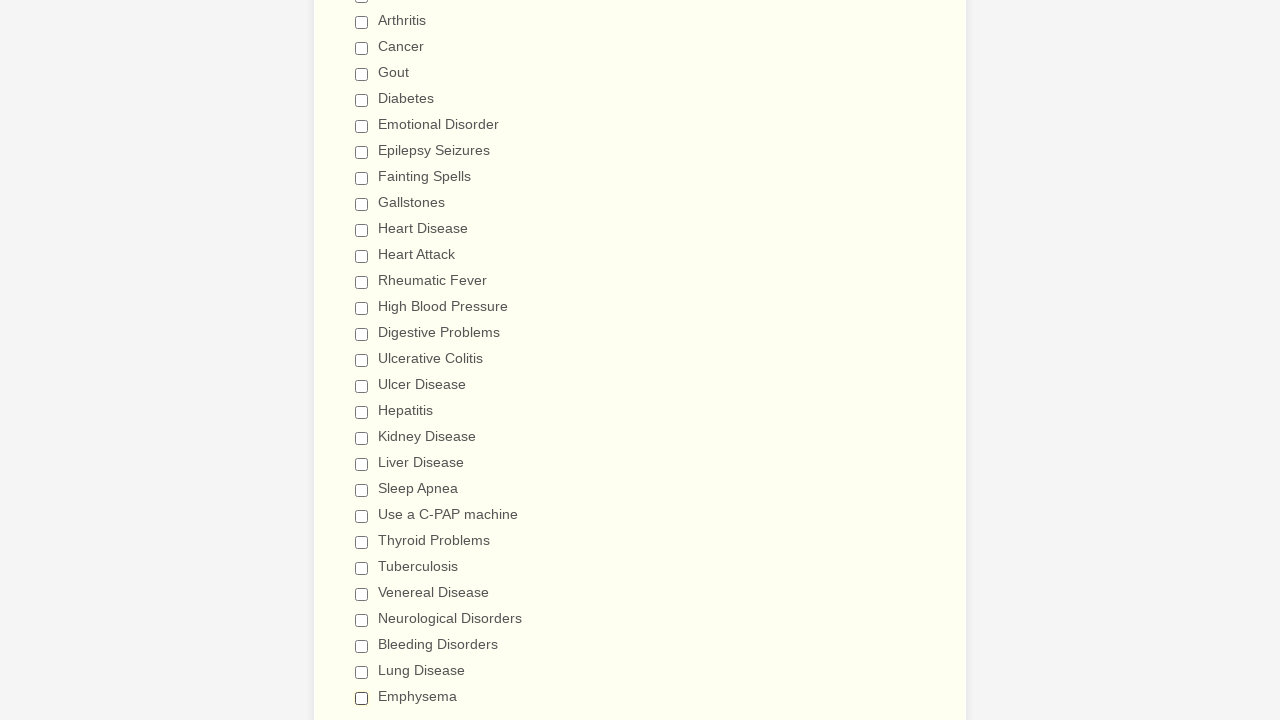

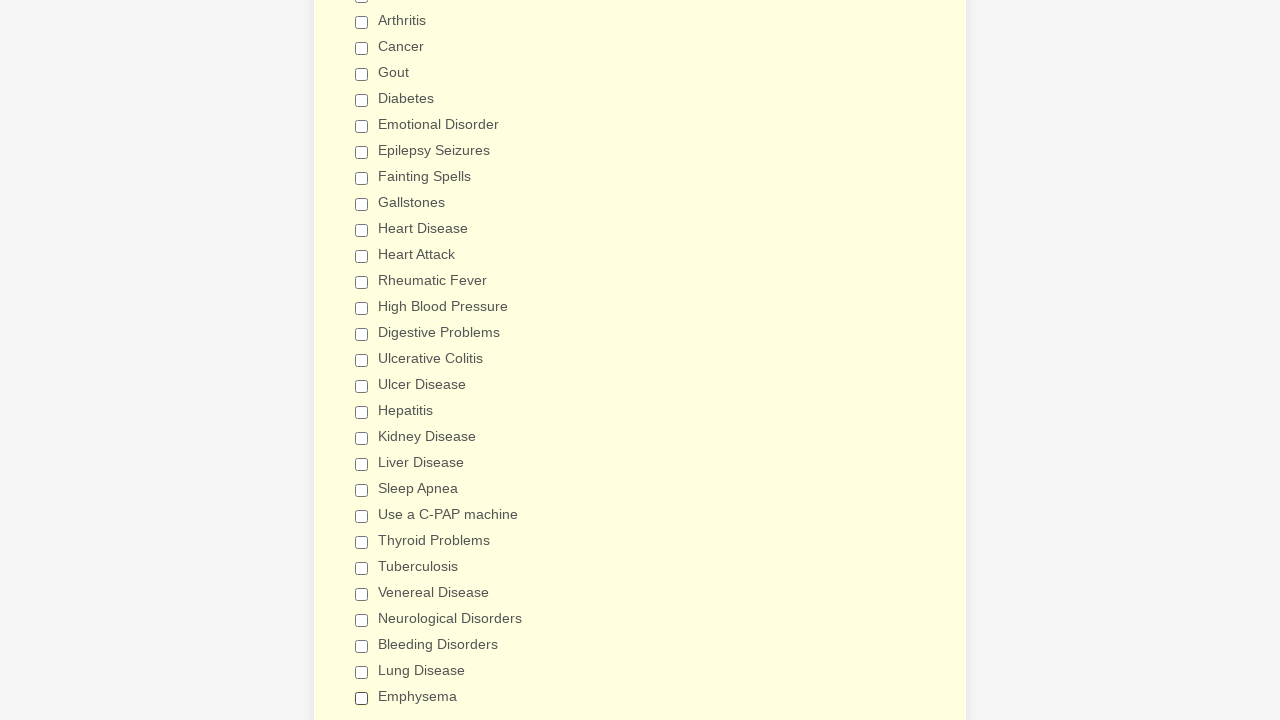